Tests selecting all checkboxes on a form with multiple fields, verifying they are all checked, then refreshing the page and selecting only the "Heart Attack" checkbox.

Starting URL: https://automationfc.github.io/multiple-fields/

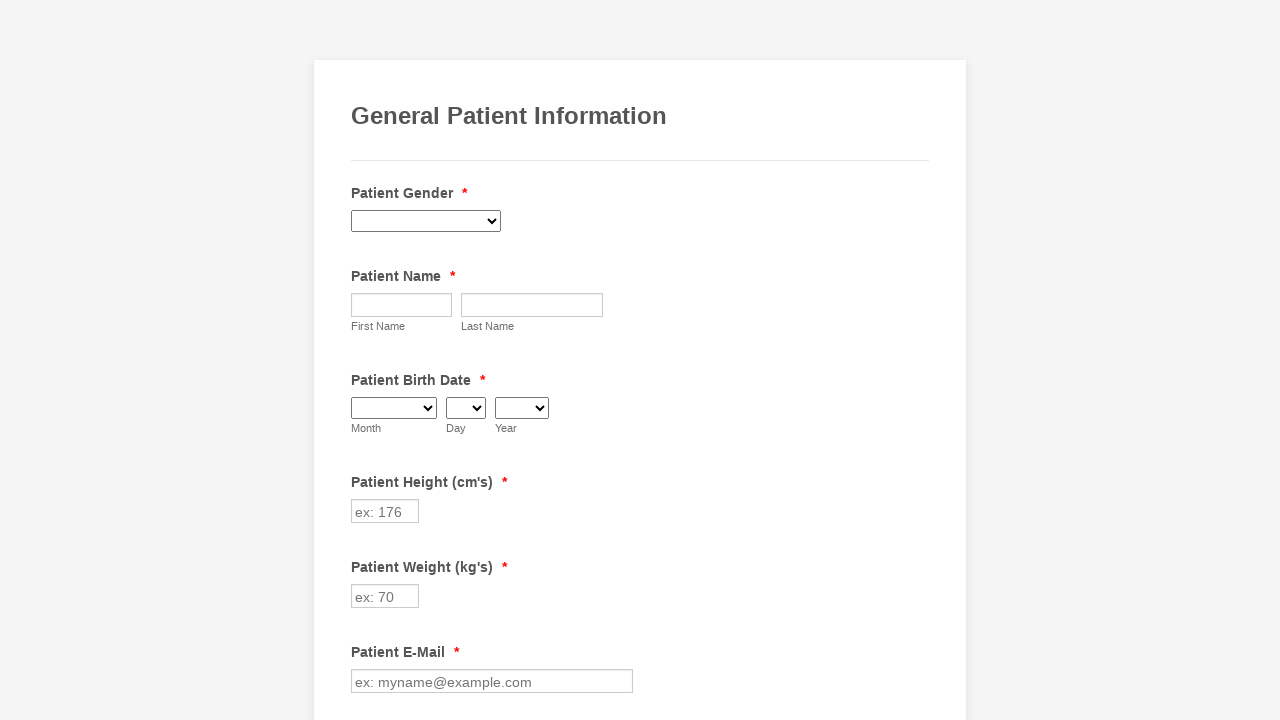

Waited for checkboxes to load on the form
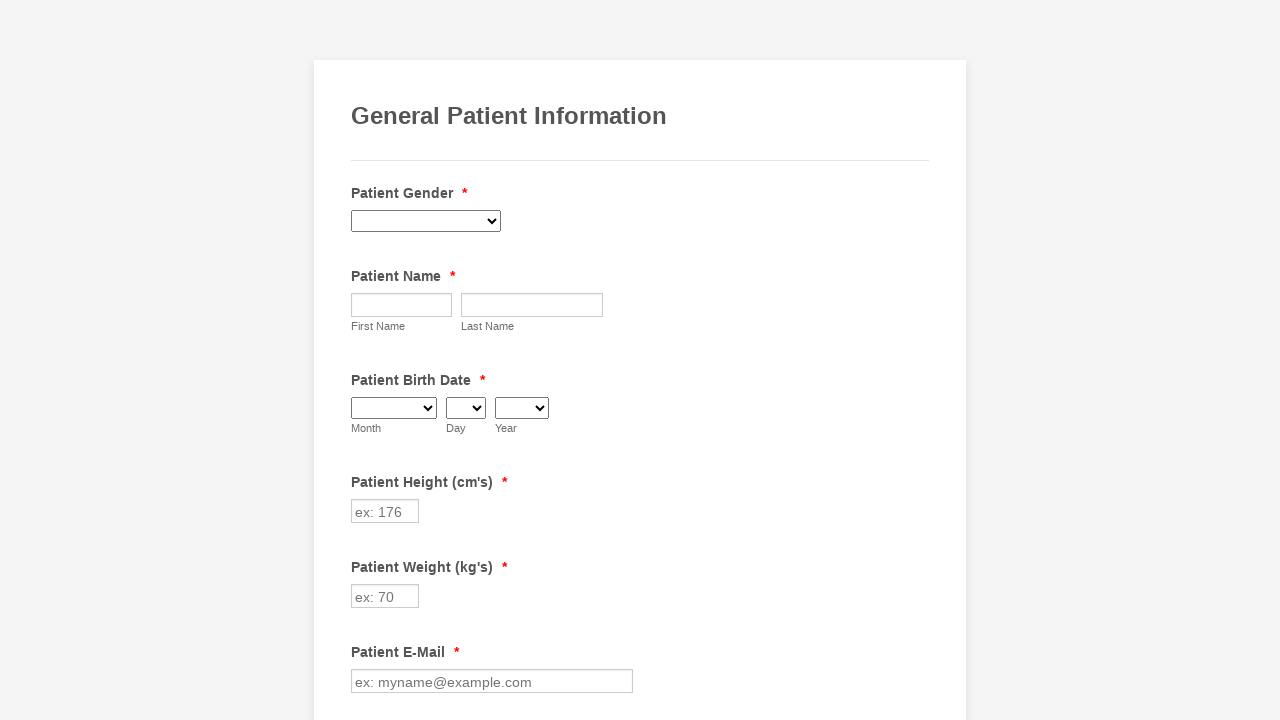

Located all 29 checkboxes on the form
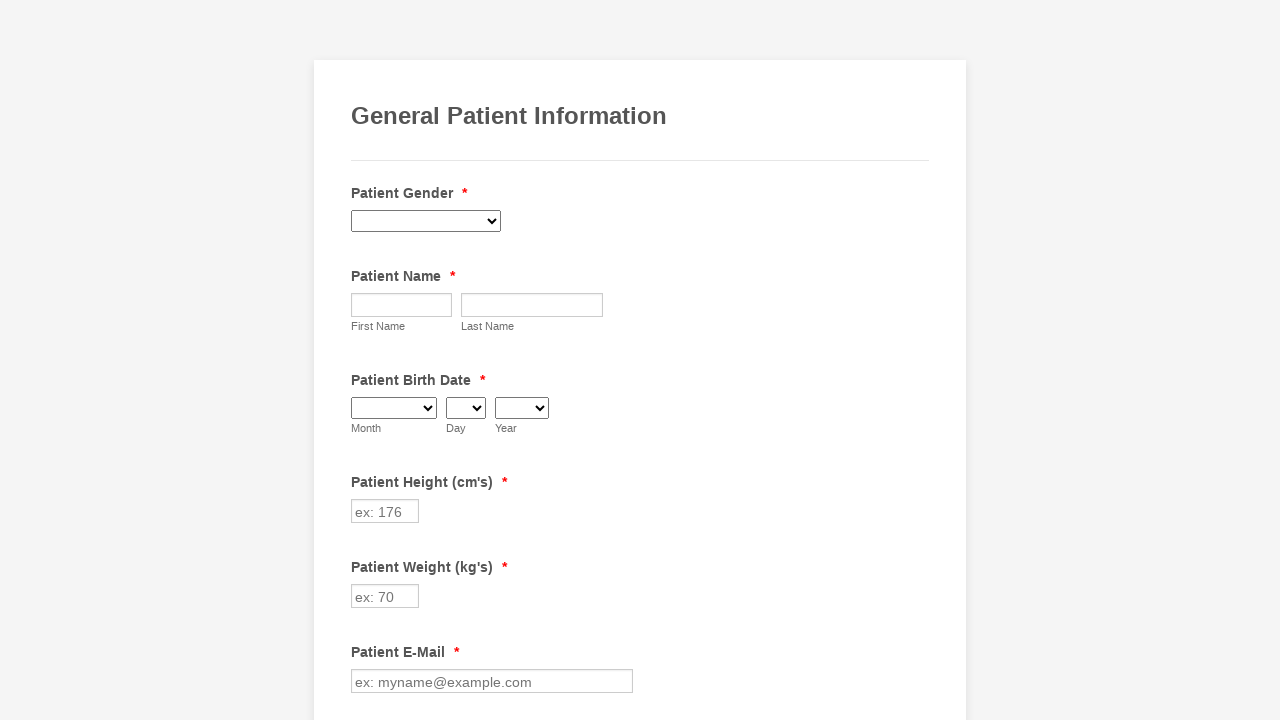

Selected checkbox 1 of 29 at (362, 360) on div.form-single-column input[type='checkbox'] >> nth=0
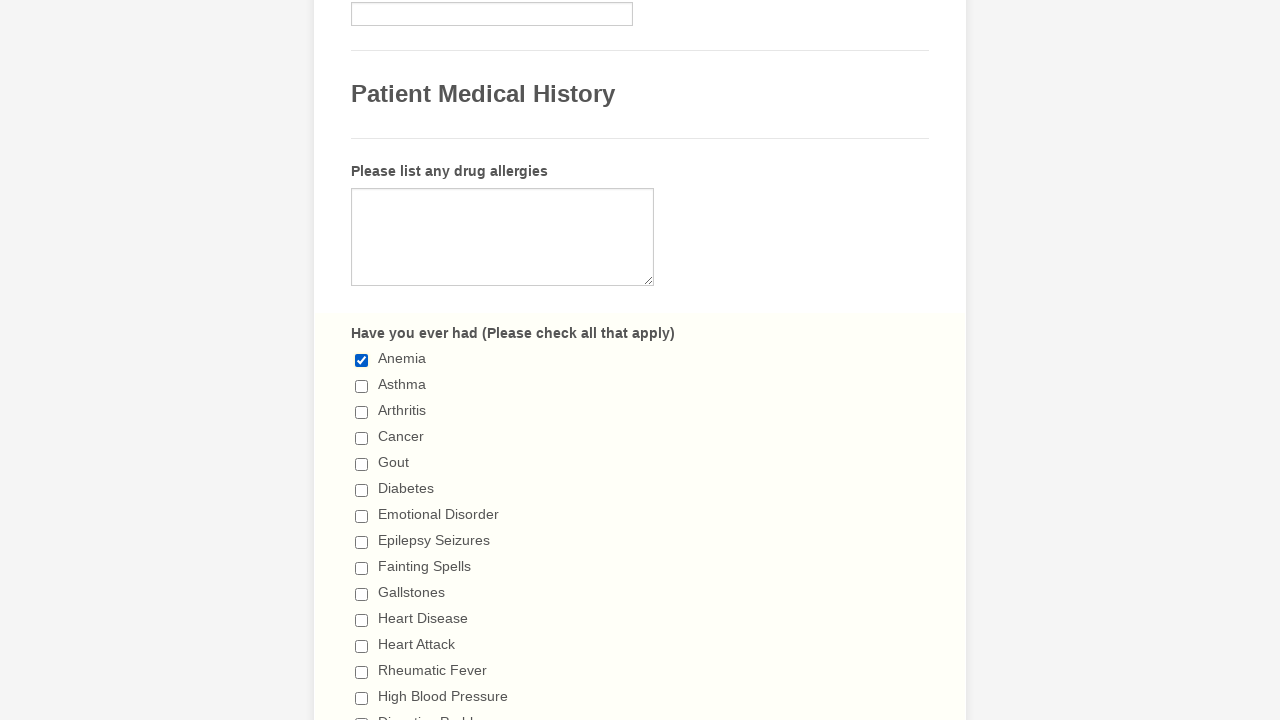

Selected checkbox 2 of 29 at (362, 386) on div.form-single-column input[type='checkbox'] >> nth=1
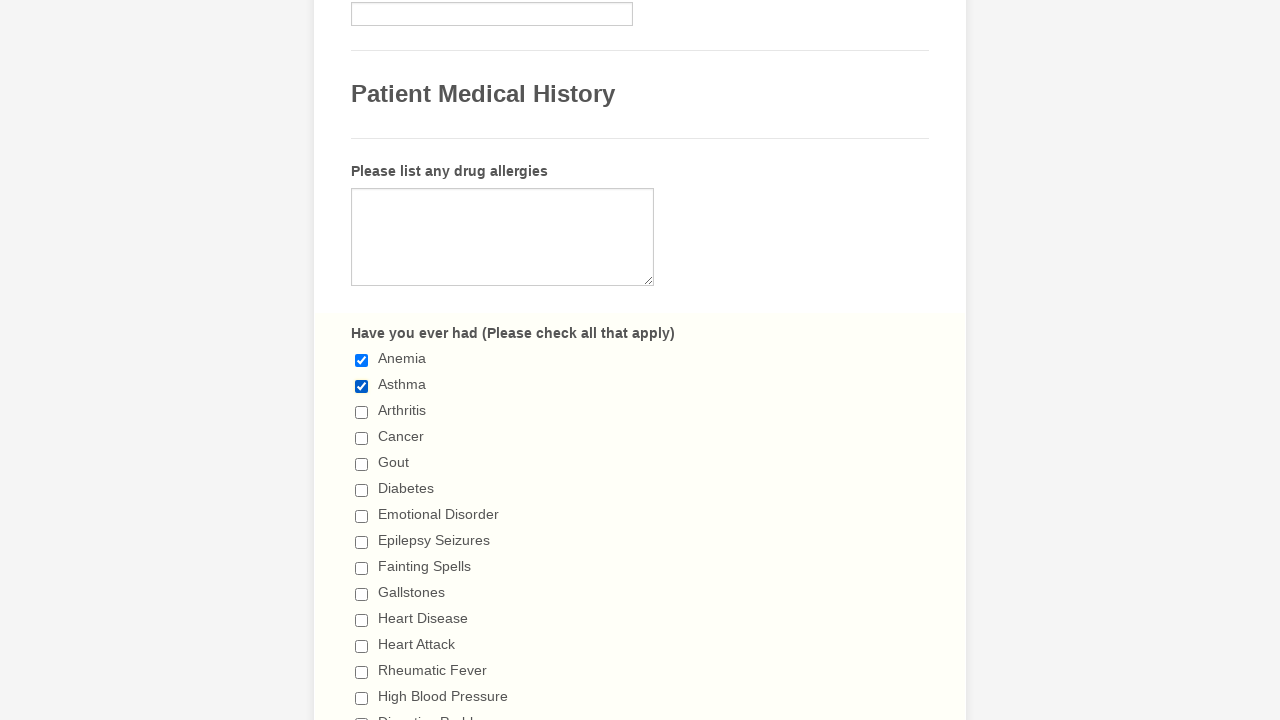

Selected checkbox 3 of 29 at (362, 412) on div.form-single-column input[type='checkbox'] >> nth=2
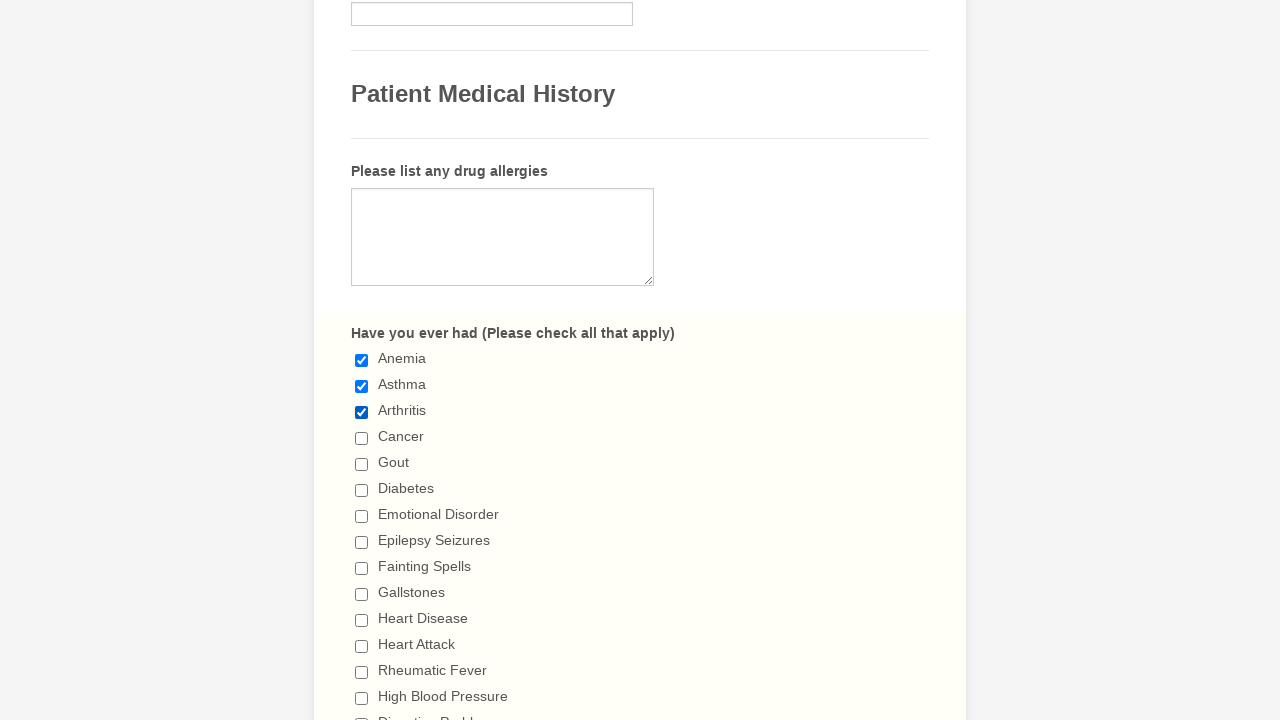

Selected checkbox 4 of 29 at (362, 438) on div.form-single-column input[type='checkbox'] >> nth=3
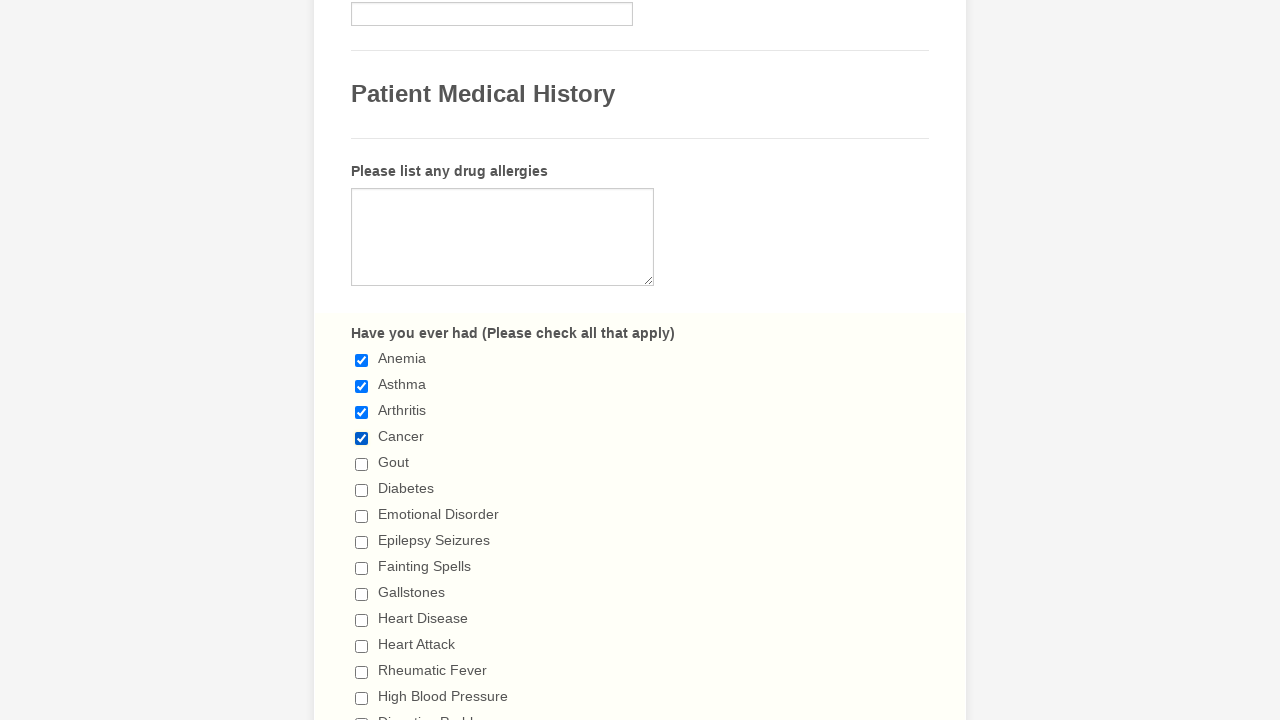

Selected checkbox 5 of 29 at (362, 464) on div.form-single-column input[type='checkbox'] >> nth=4
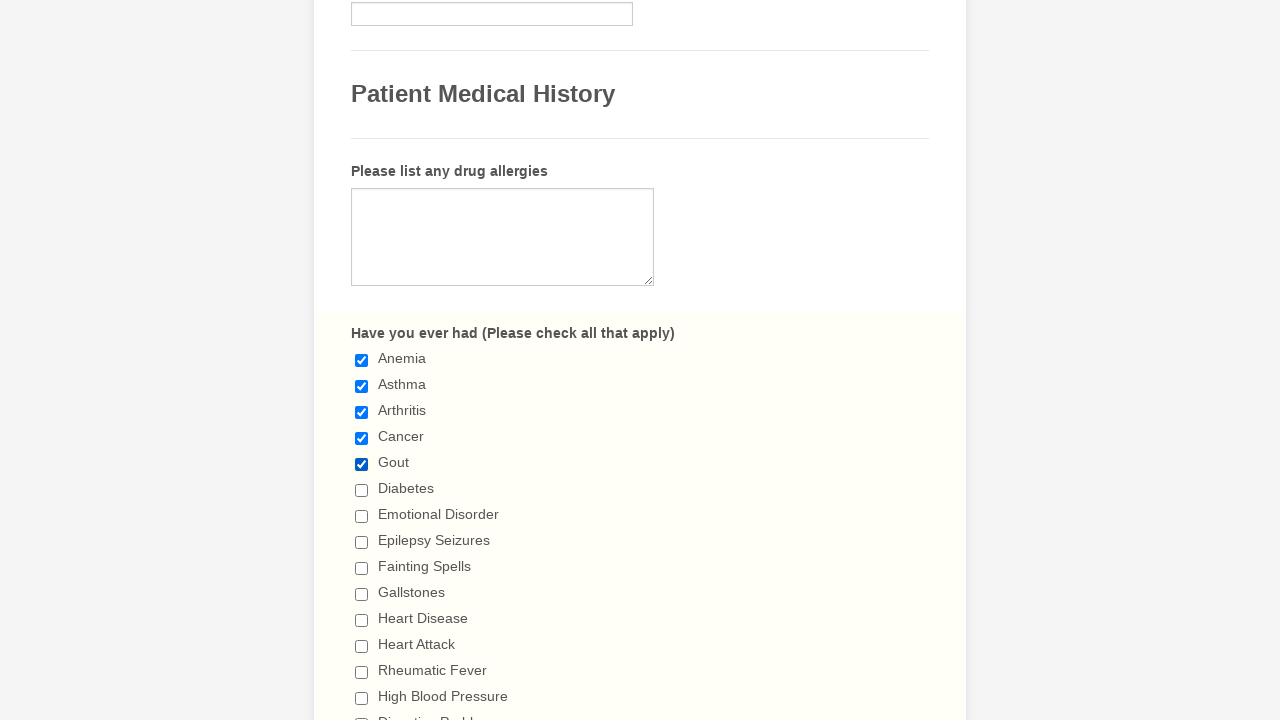

Selected checkbox 6 of 29 at (362, 490) on div.form-single-column input[type='checkbox'] >> nth=5
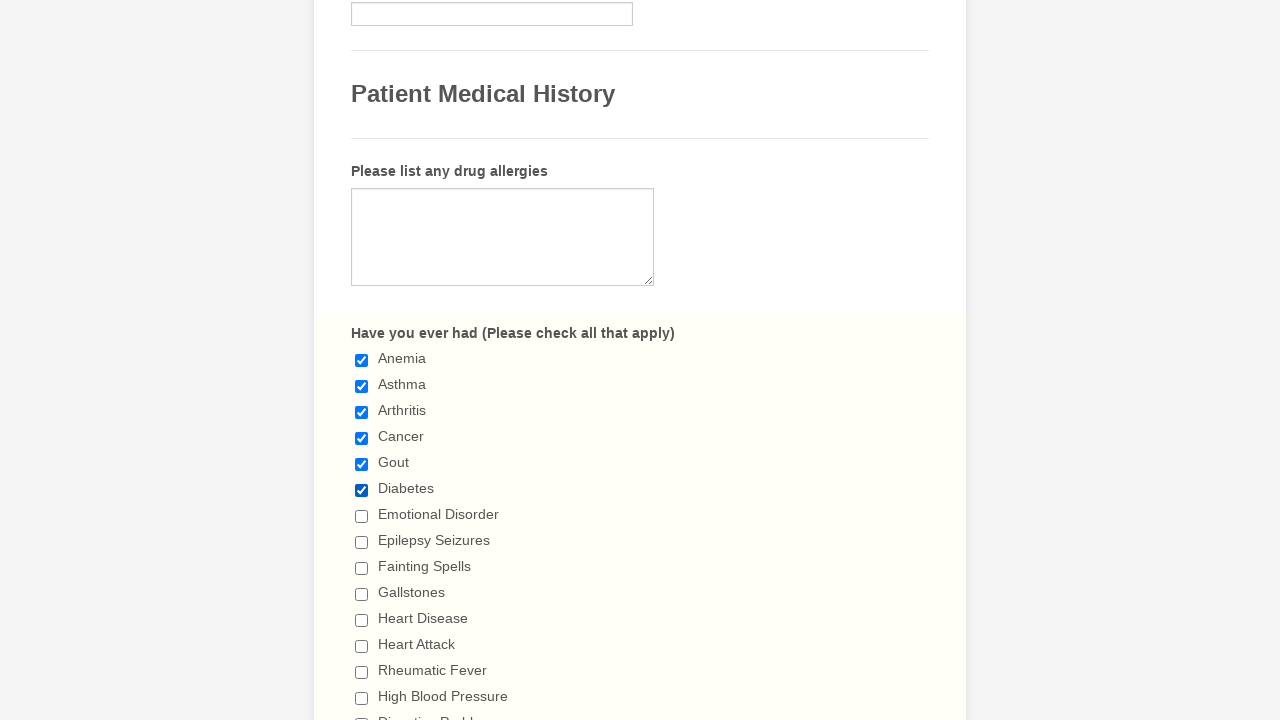

Selected checkbox 7 of 29 at (362, 516) on div.form-single-column input[type='checkbox'] >> nth=6
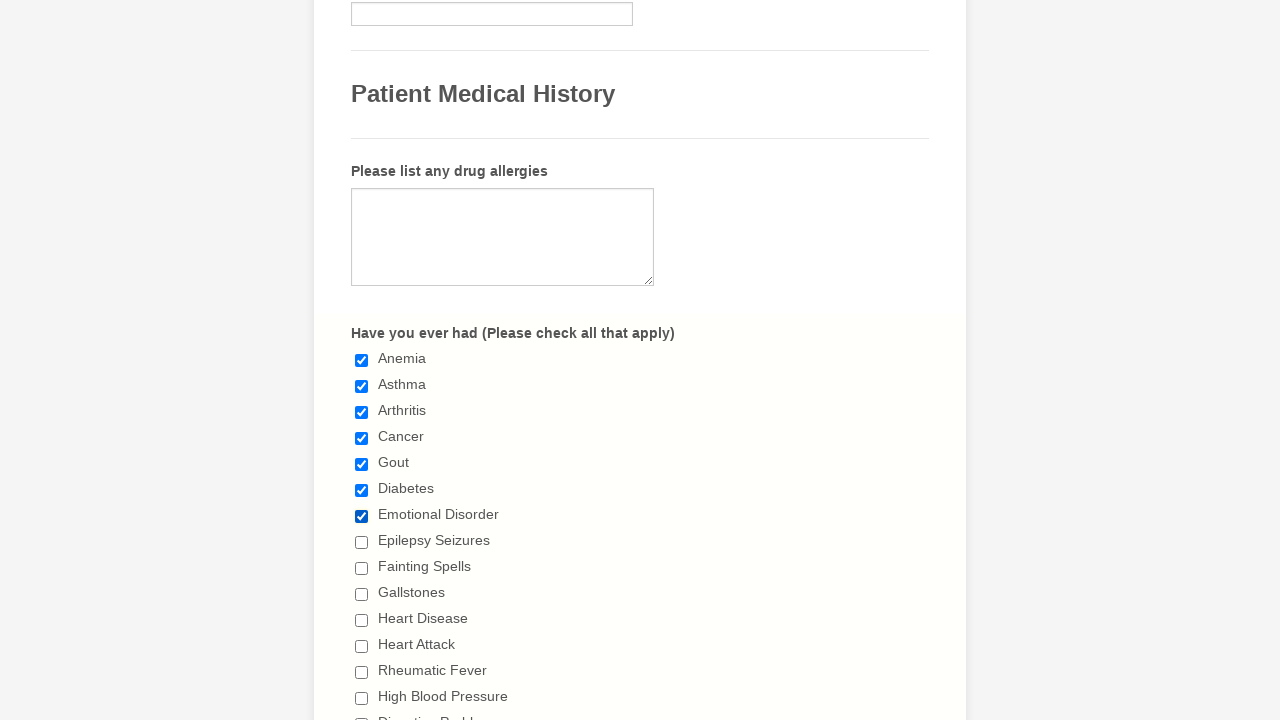

Selected checkbox 8 of 29 at (362, 542) on div.form-single-column input[type='checkbox'] >> nth=7
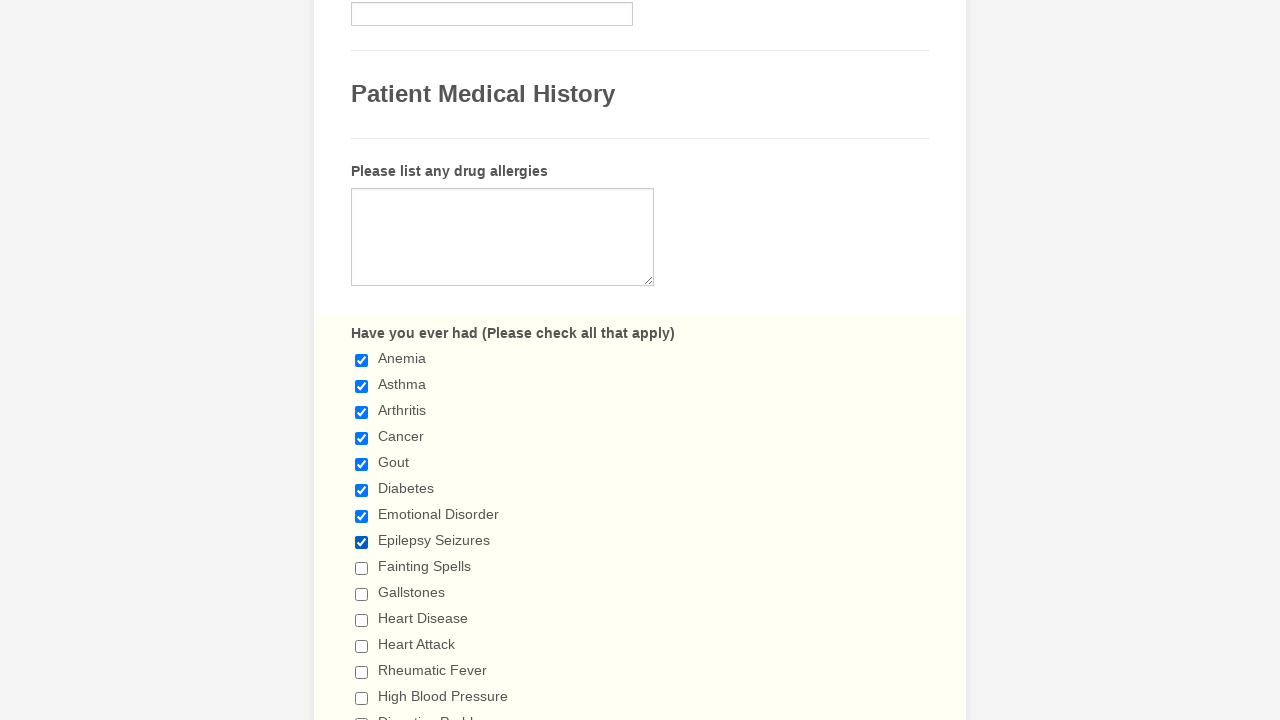

Selected checkbox 9 of 29 at (362, 568) on div.form-single-column input[type='checkbox'] >> nth=8
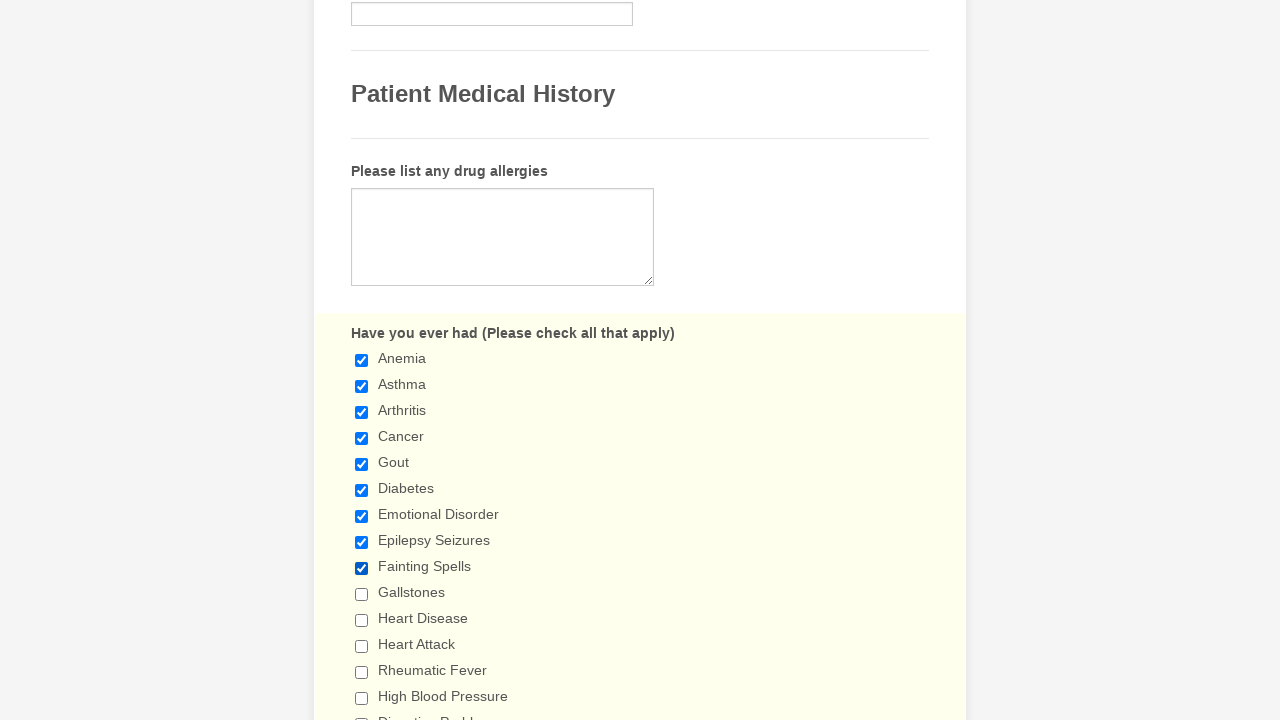

Selected checkbox 10 of 29 at (362, 594) on div.form-single-column input[type='checkbox'] >> nth=9
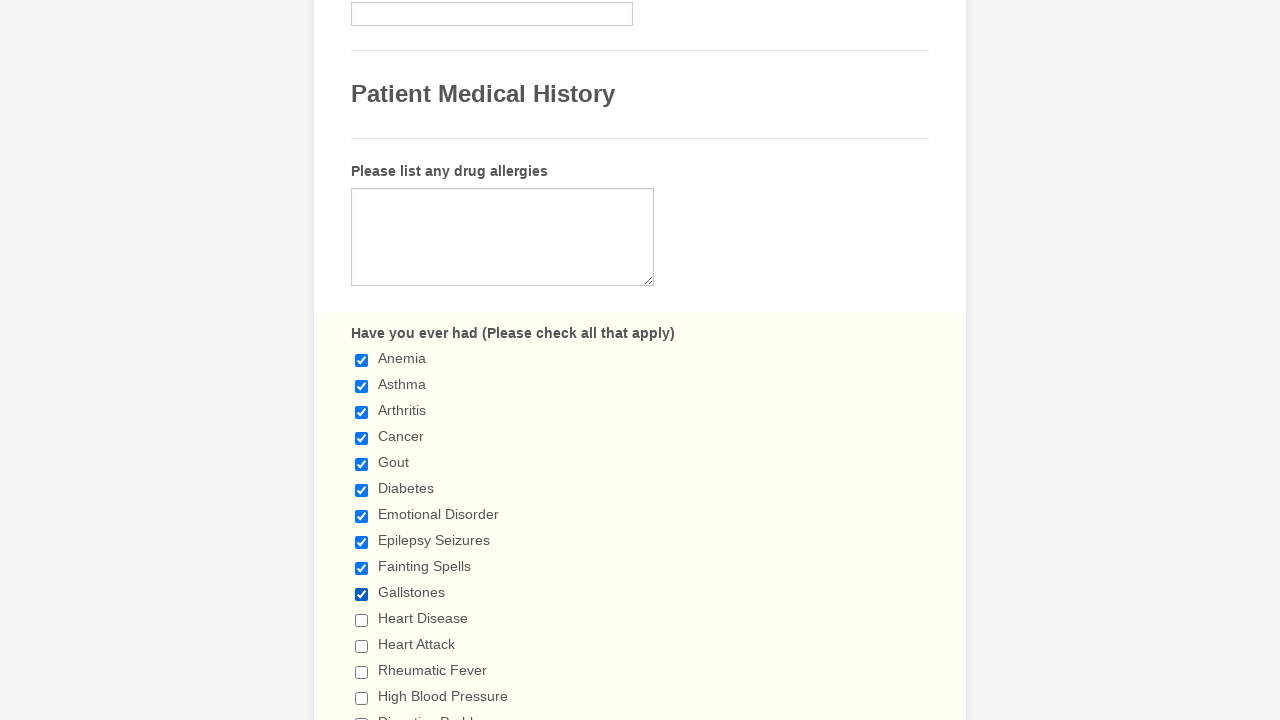

Selected checkbox 11 of 29 at (362, 620) on div.form-single-column input[type='checkbox'] >> nth=10
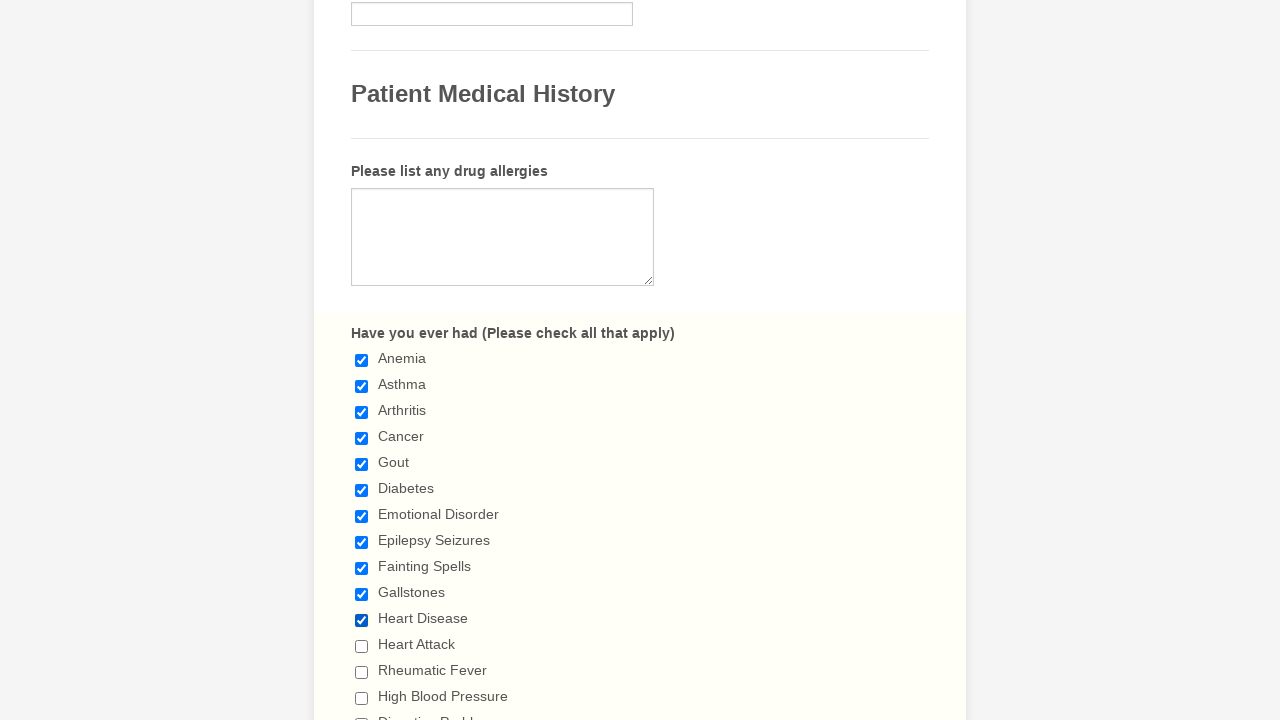

Selected checkbox 12 of 29 at (362, 646) on div.form-single-column input[type='checkbox'] >> nth=11
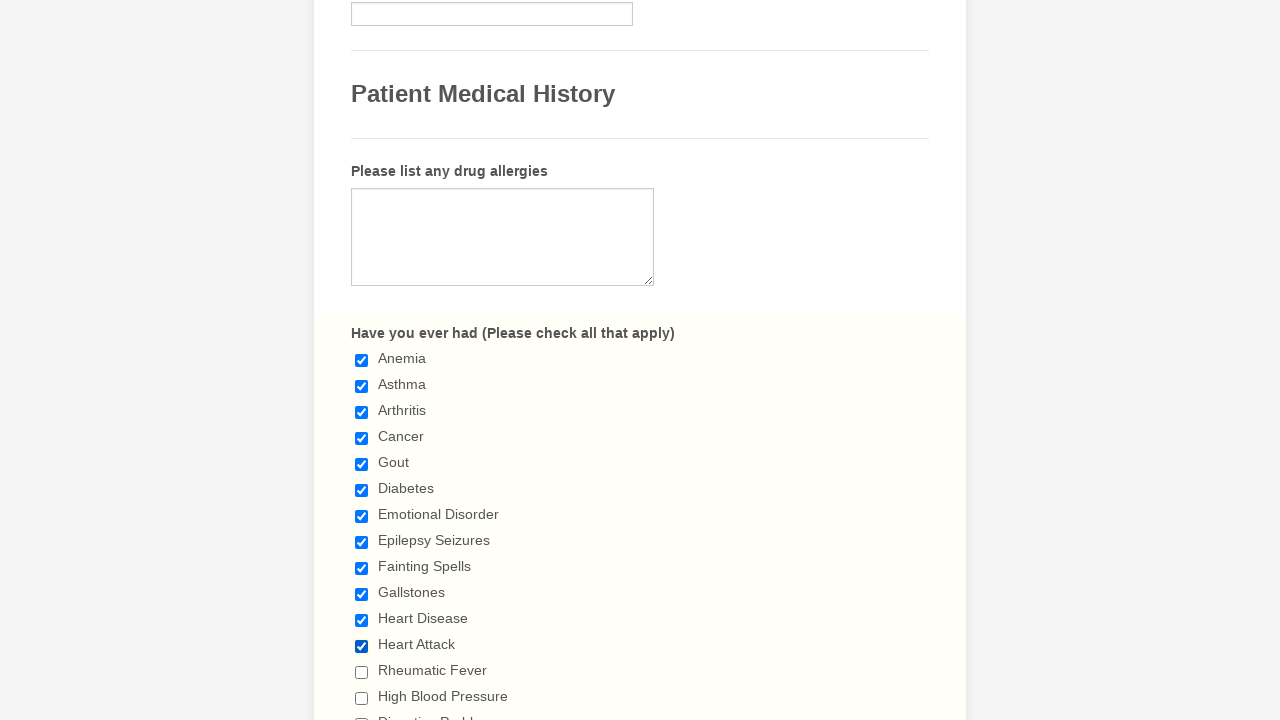

Selected checkbox 13 of 29 at (362, 672) on div.form-single-column input[type='checkbox'] >> nth=12
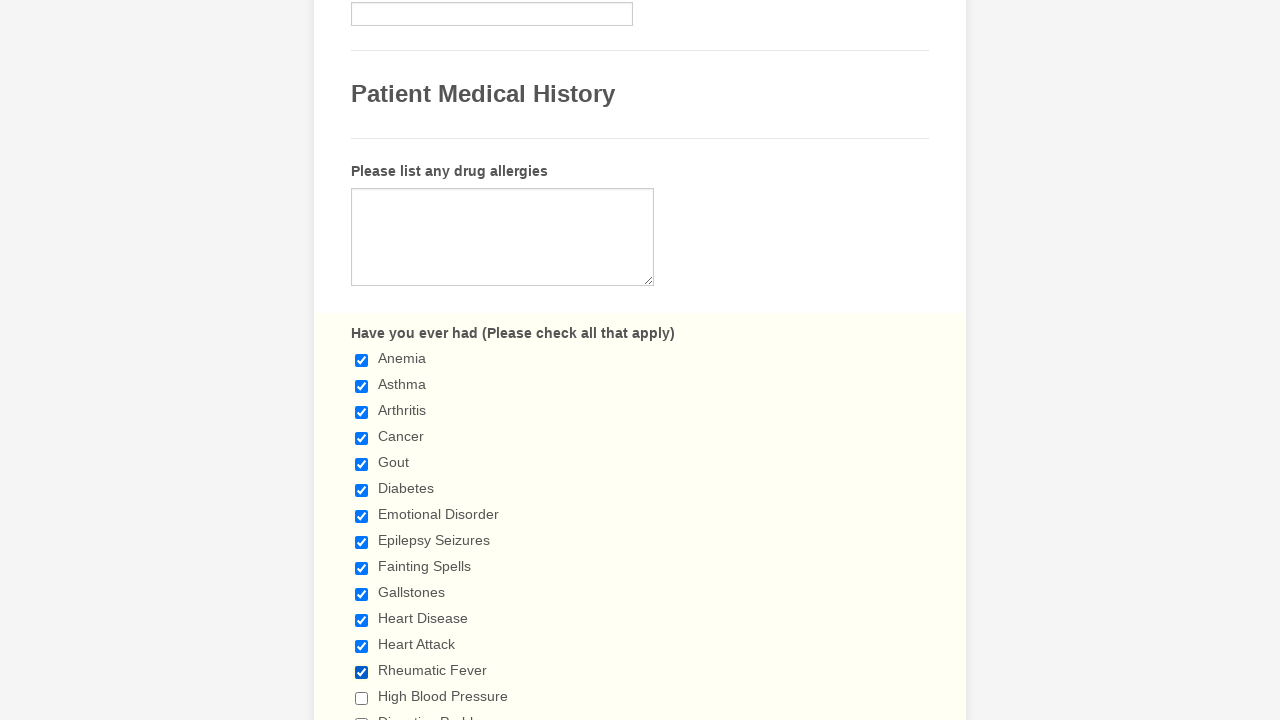

Selected checkbox 14 of 29 at (362, 698) on div.form-single-column input[type='checkbox'] >> nth=13
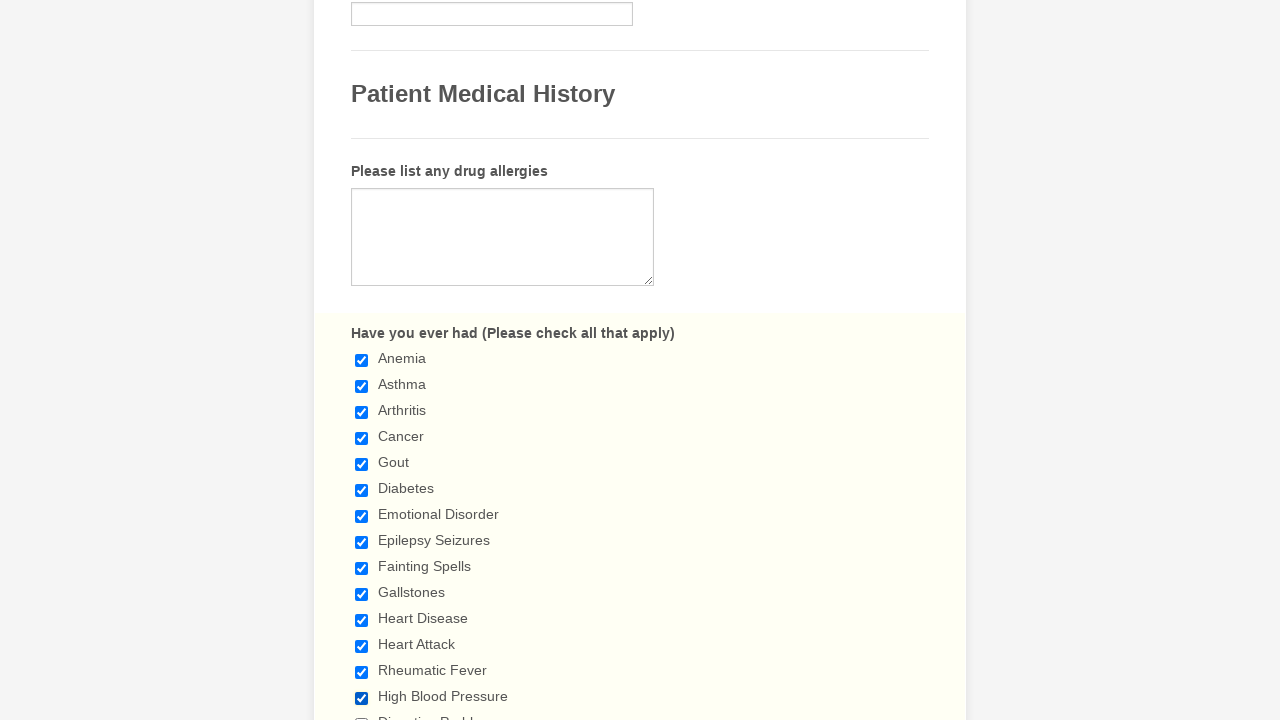

Selected checkbox 15 of 29 at (362, 714) on div.form-single-column input[type='checkbox'] >> nth=14
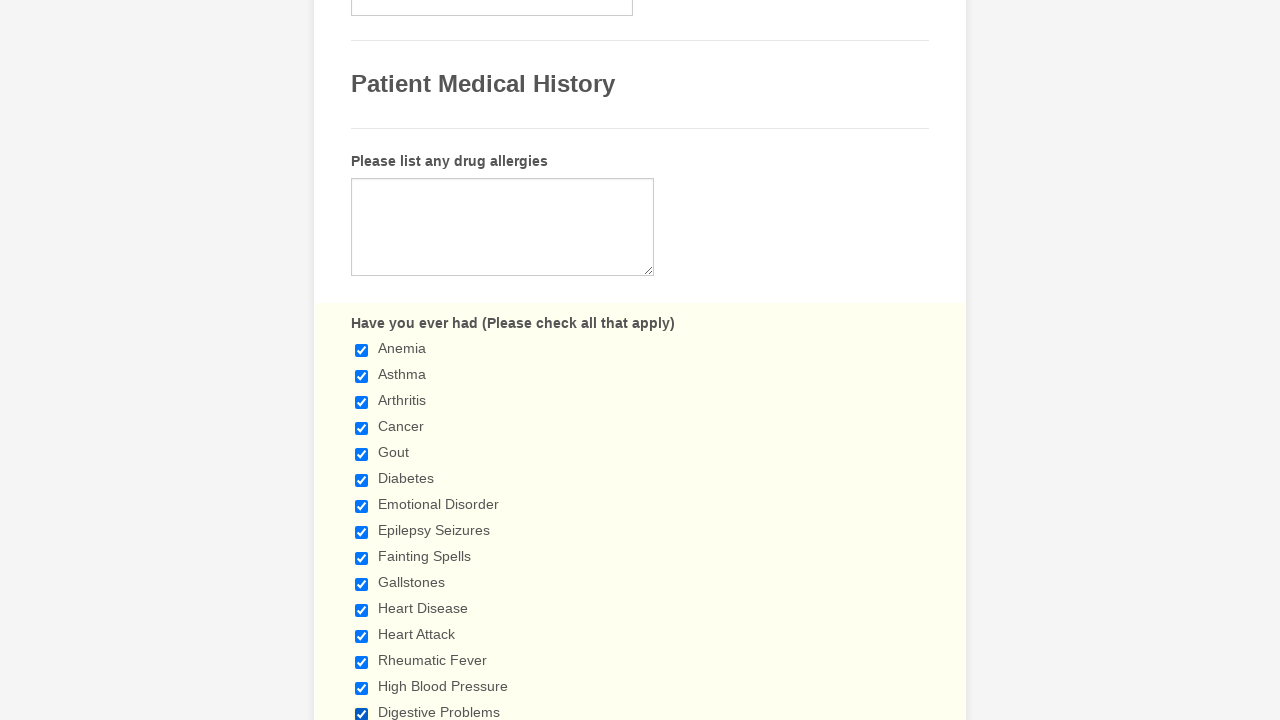

Selected checkbox 16 of 29 at (362, 360) on div.form-single-column input[type='checkbox'] >> nth=15
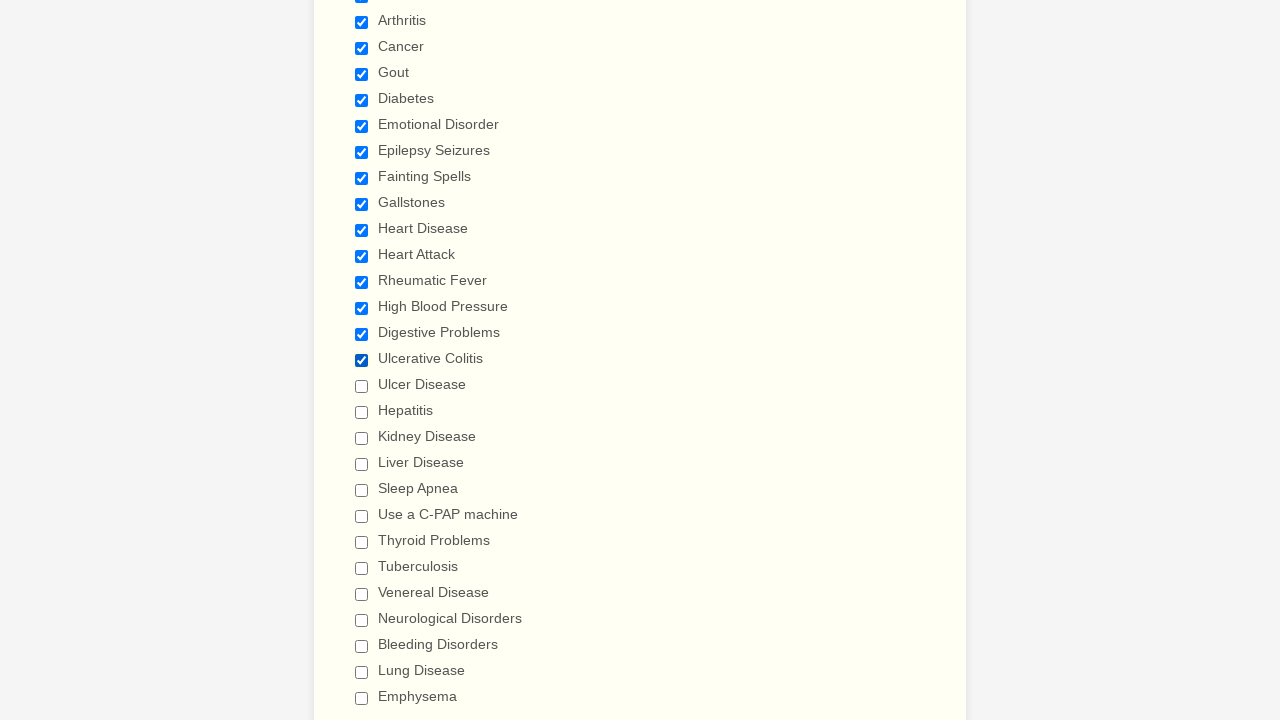

Selected checkbox 17 of 29 at (362, 386) on div.form-single-column input[type='checkbox'] >> nth=16
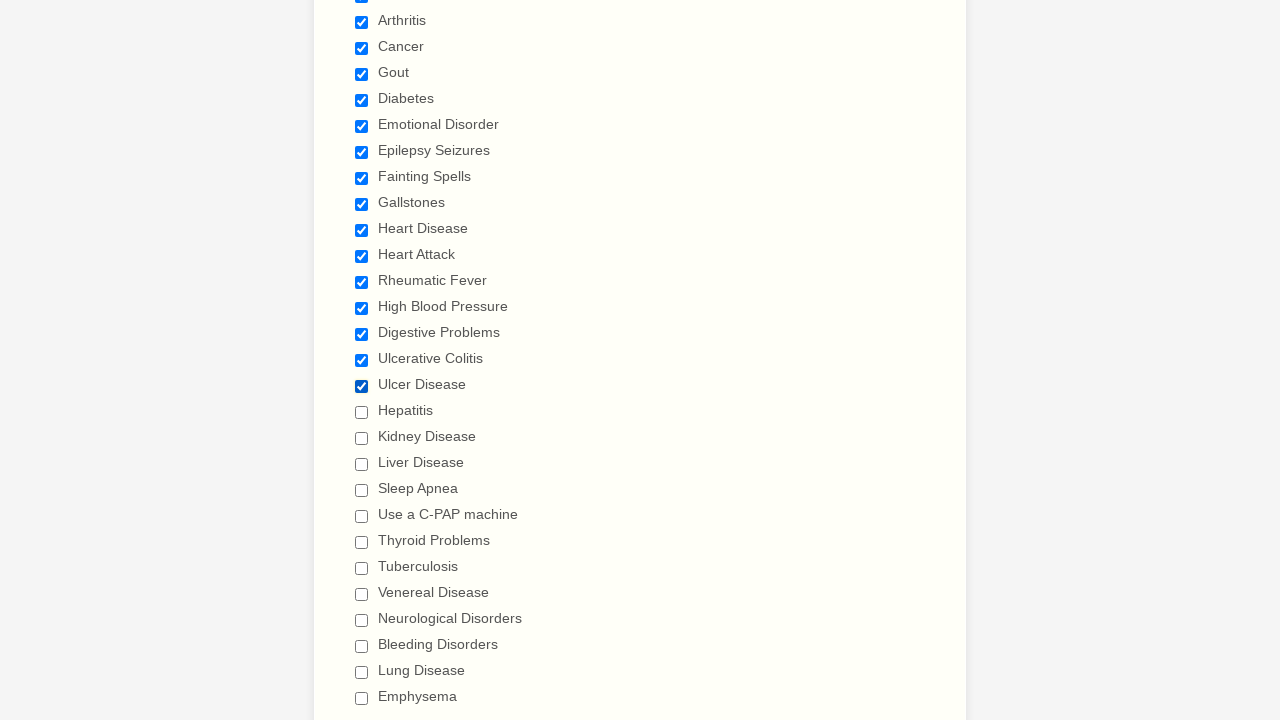

Selected checkbox 18 of 29 at (362, 412) on div.form-single-column input[type='checkbox'] >> nth=17
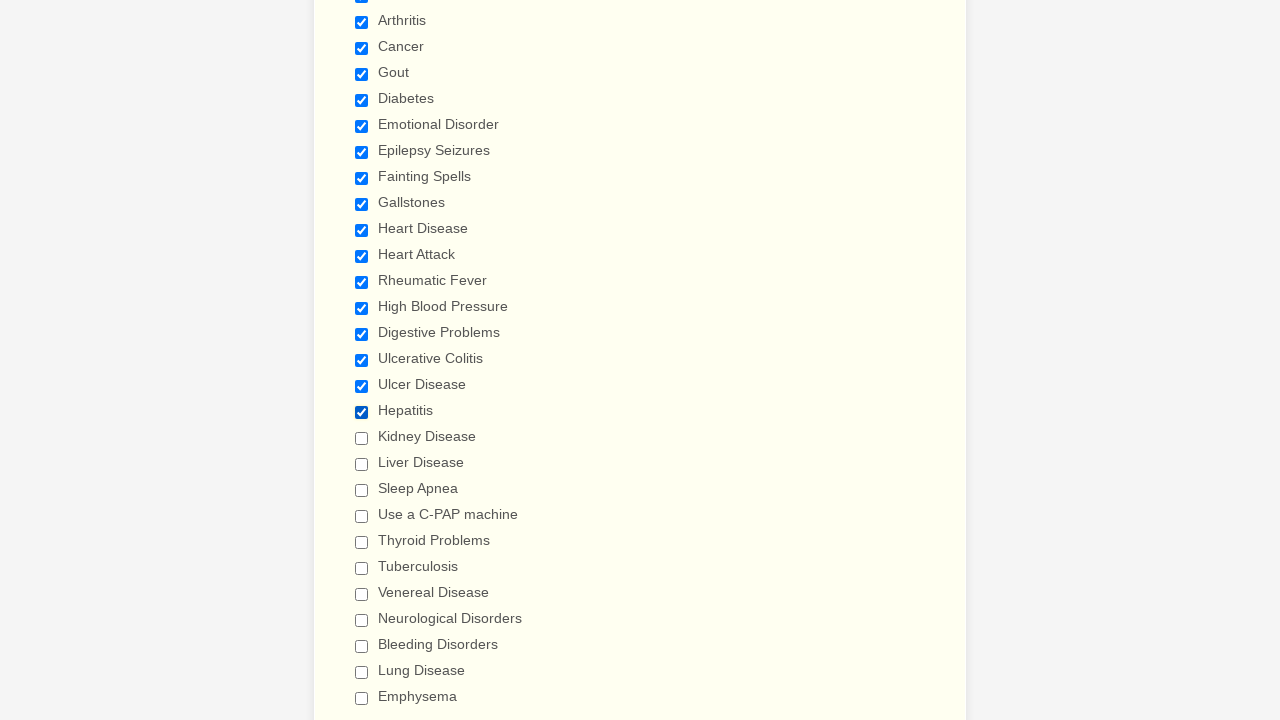

Selected checkbox 19 of 29 at (362, 438) on div.form-single-column input[type='checkbox'] >> nth=18
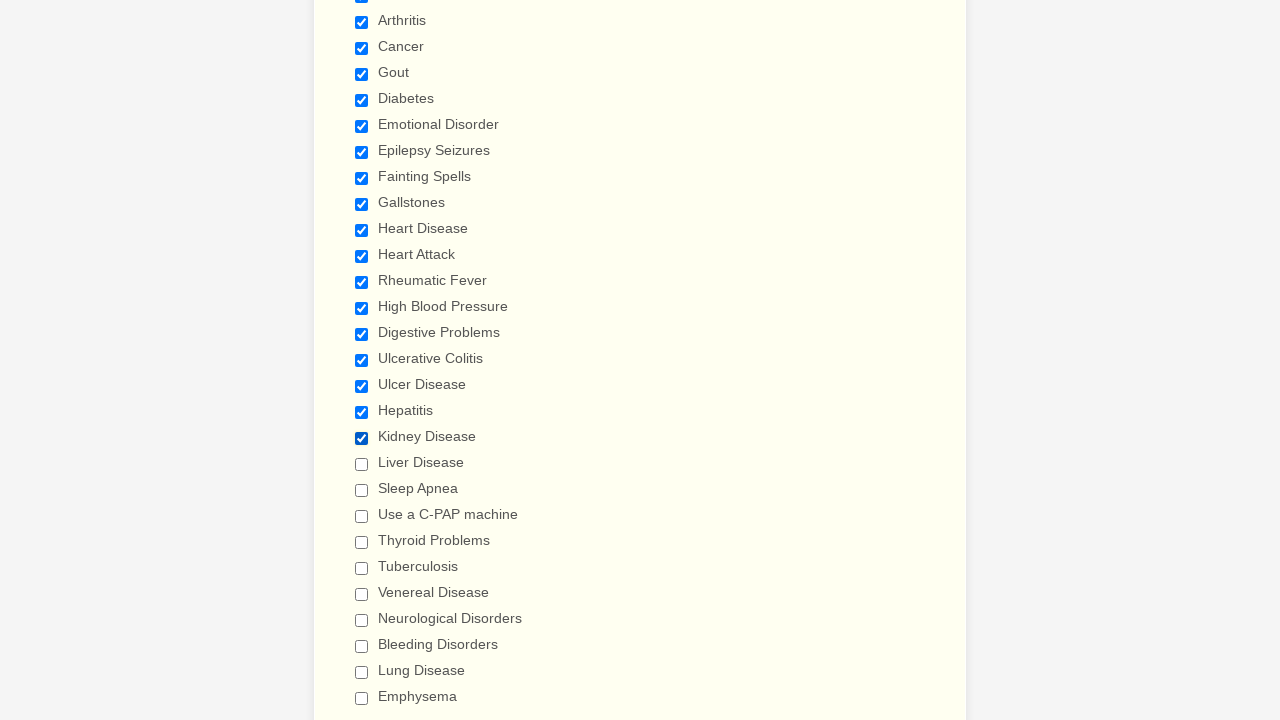

Selected checkbox 20 of 29 at (362, 464) on div.form-single-column input[type='checkbox'] >> nth=19
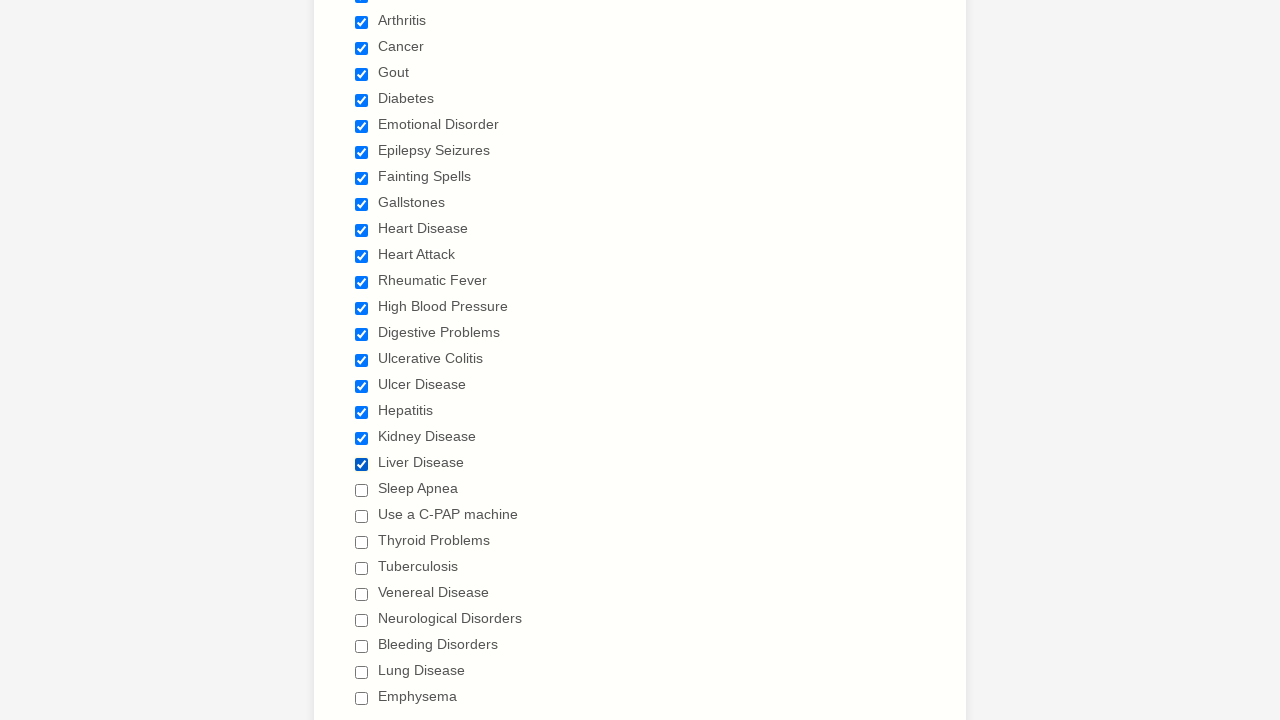

Selected checkbox 21 of 29 at (362, 490) on div.form-single-column input[type='checkbox'] >> nth=20
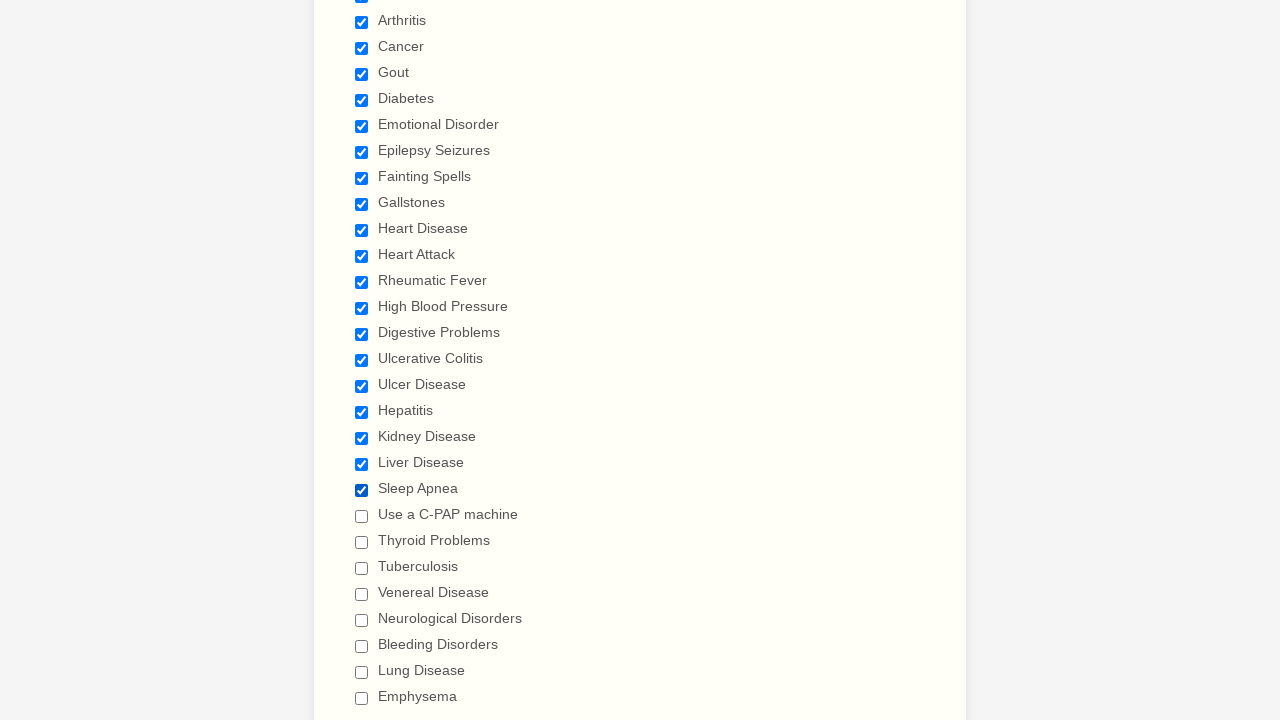

Selected checkbox 22 of 29 at (362, 516) on div.form-single-column input[type='checkbox'] >> nth=21
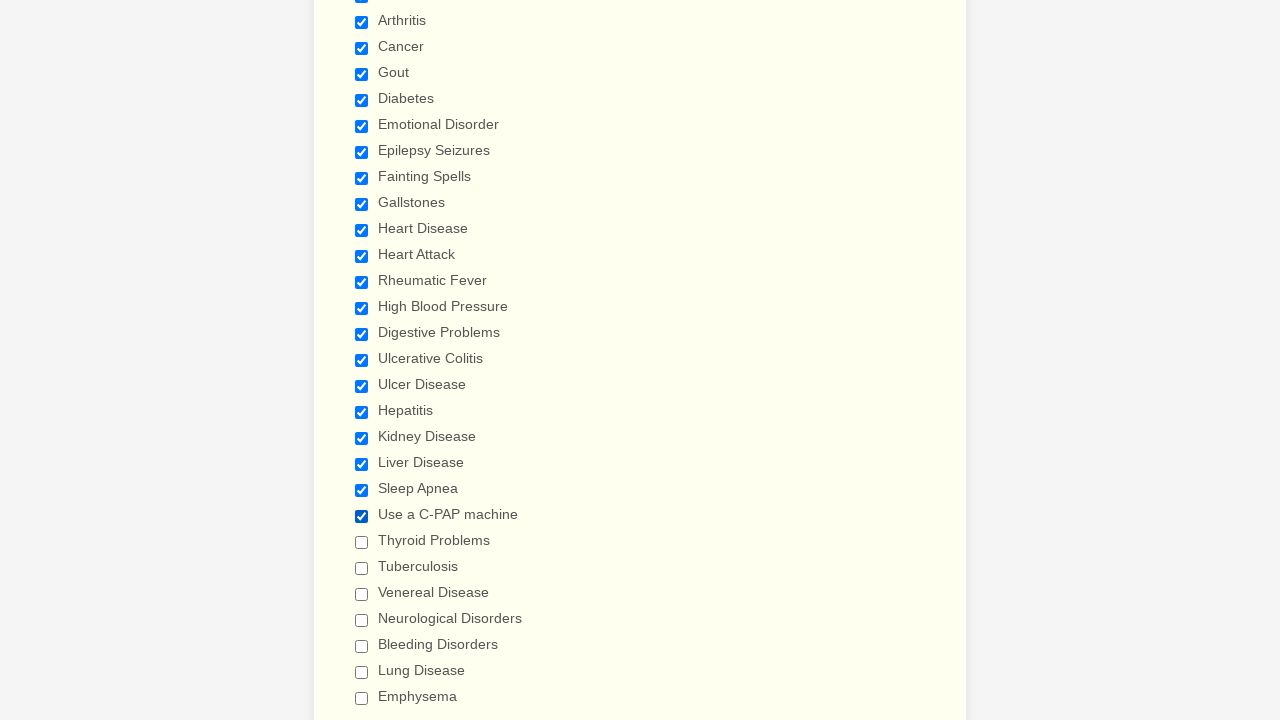

Selected checkbox 23 of 29 at (362, 542) on div.form-single-column input[type='checkbox'] >> nth=22
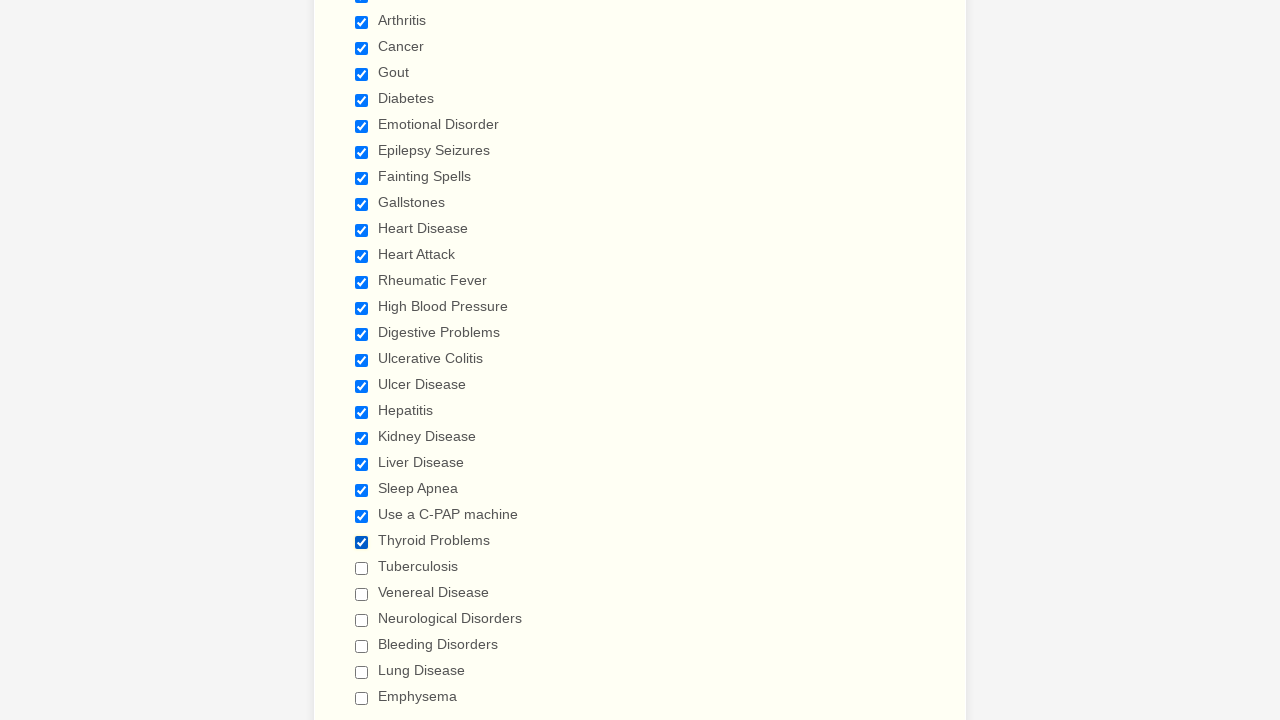

Selected checkbox 24 of 29 at (362, 568) on div.form-single-column input[type='checkbox'] >> nth=23
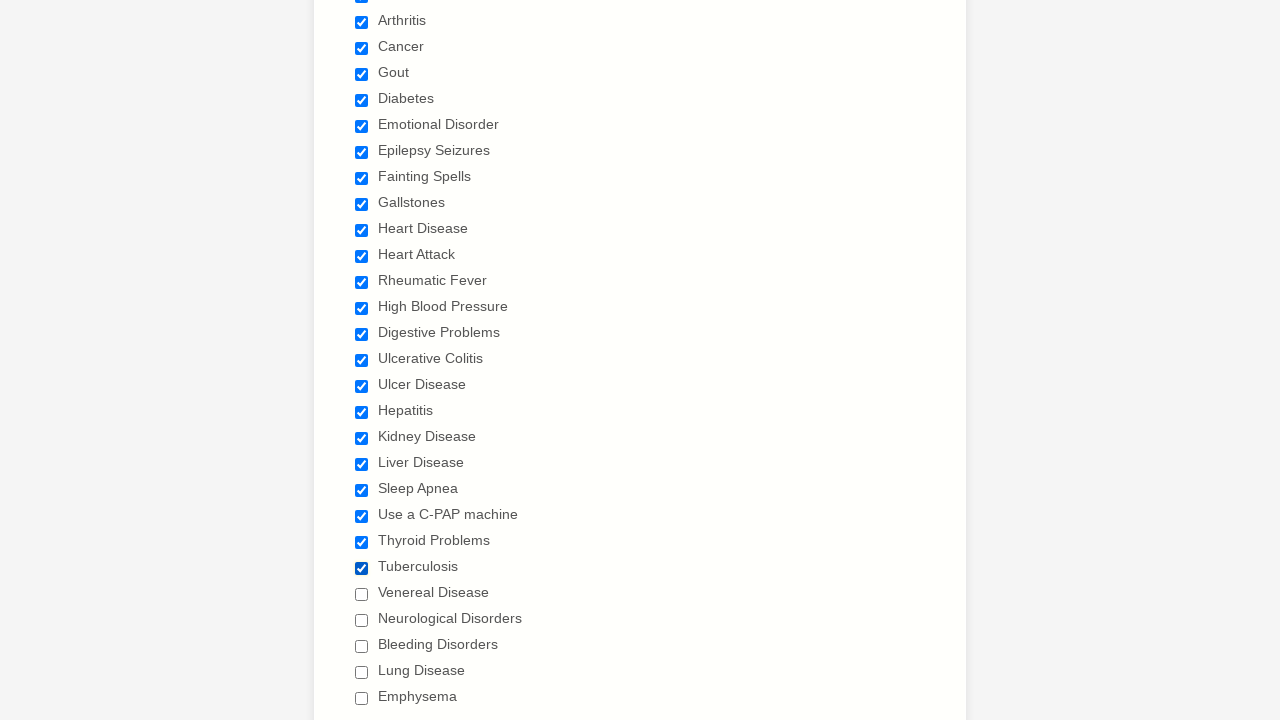

Selected checkbox 25 of 29 at (362, 594) on div.form-single-column input[type='checkbox'] >> nth=24
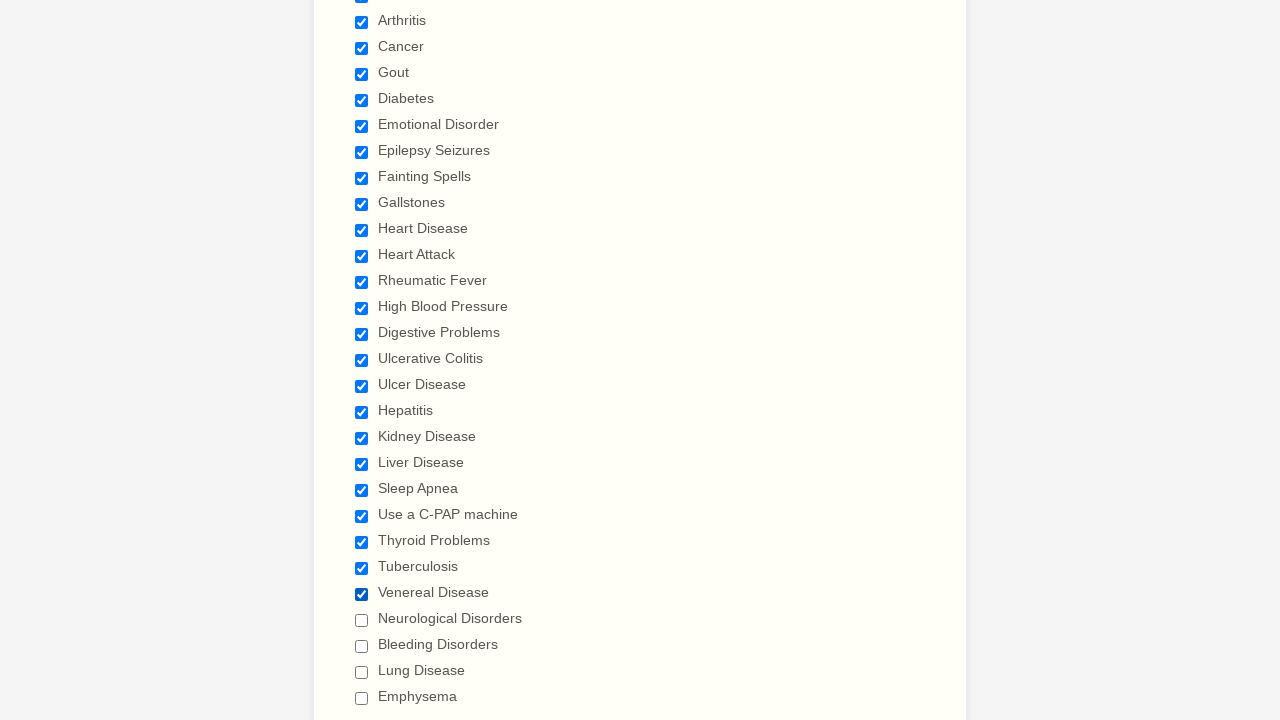

Selected checkbox 26 of 29 at (362, 620) on div.form-single-column input[type='checkbox'] >> nth=25
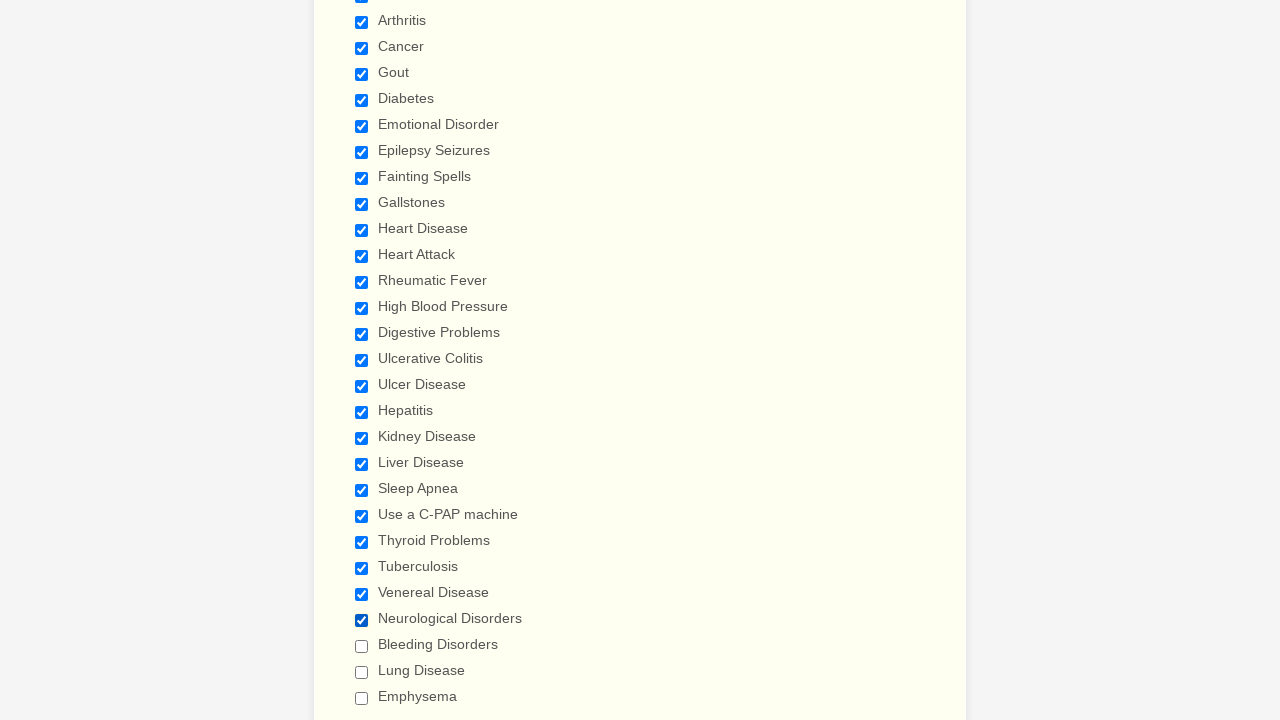

Selected checkbox 27 of 29 at (362, 646) on div.form-single-column input[type='checkbox'] >> nth=26
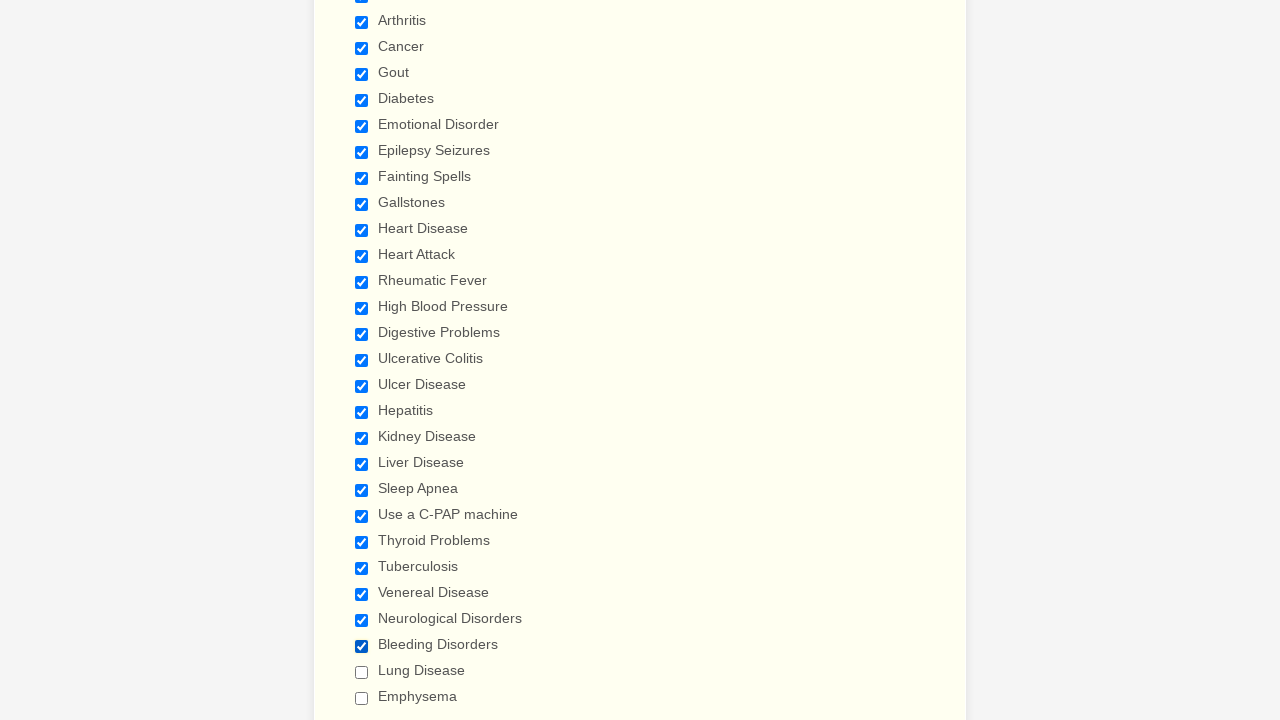

Selected checkbox 28 of 29 at (362, 672) on div.form-single-column input[type='checkbox'] >> nth=27
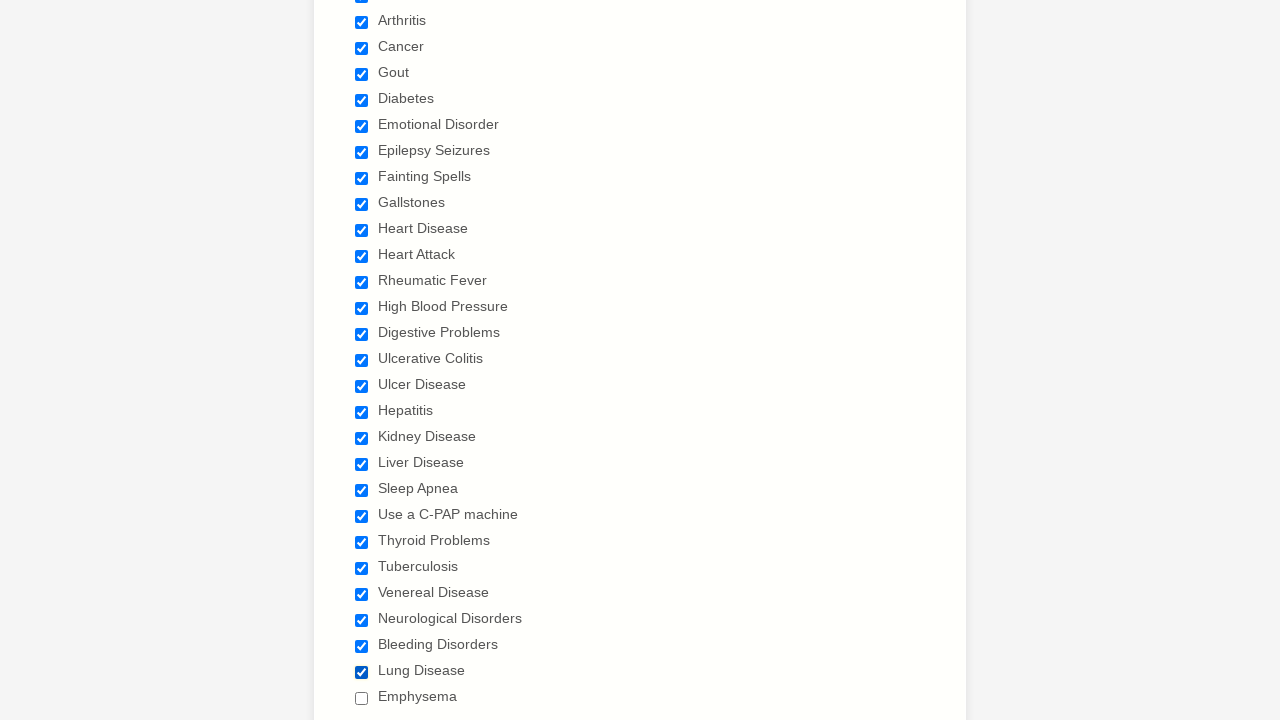

Selected checkbox 29 of 29 at (362, 698) on div.form-single-column input[type='checkbox'] >> nth=28
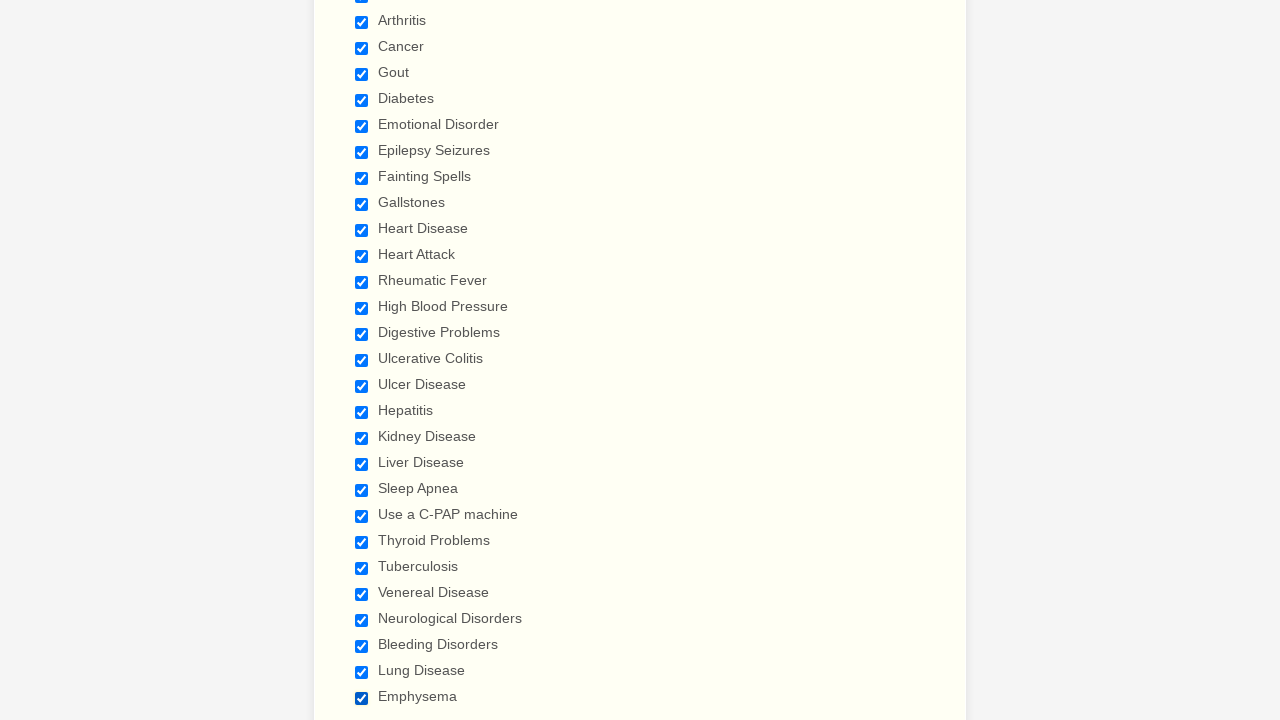

Verified checkbox 1 of 29 is checked
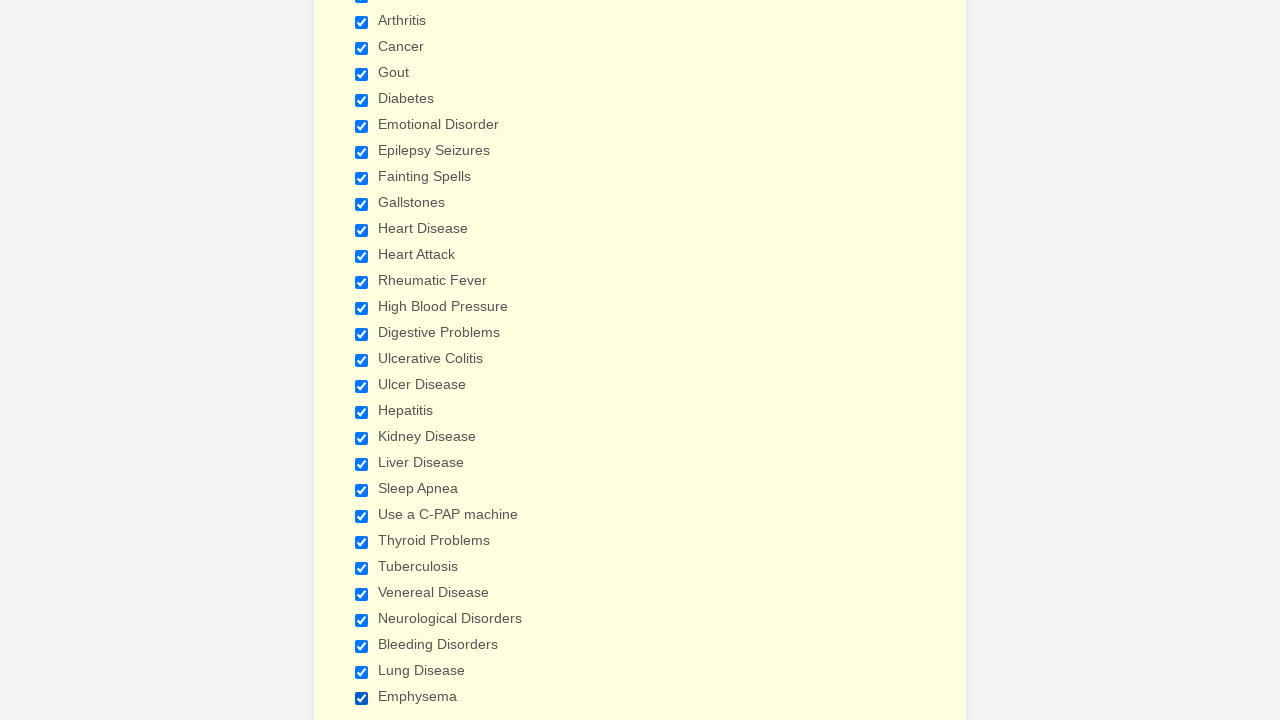

Verified checkbox 2 of 29 is checked
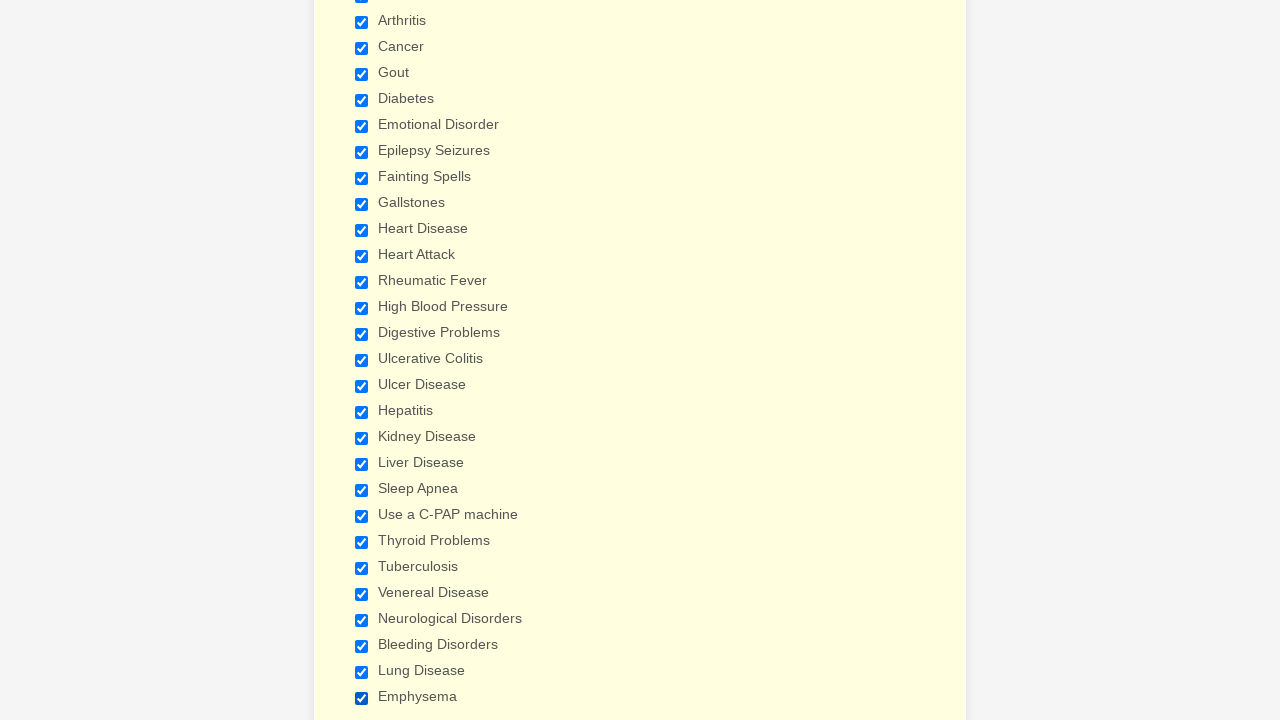

Verified checkbox 3 of 29 is checked
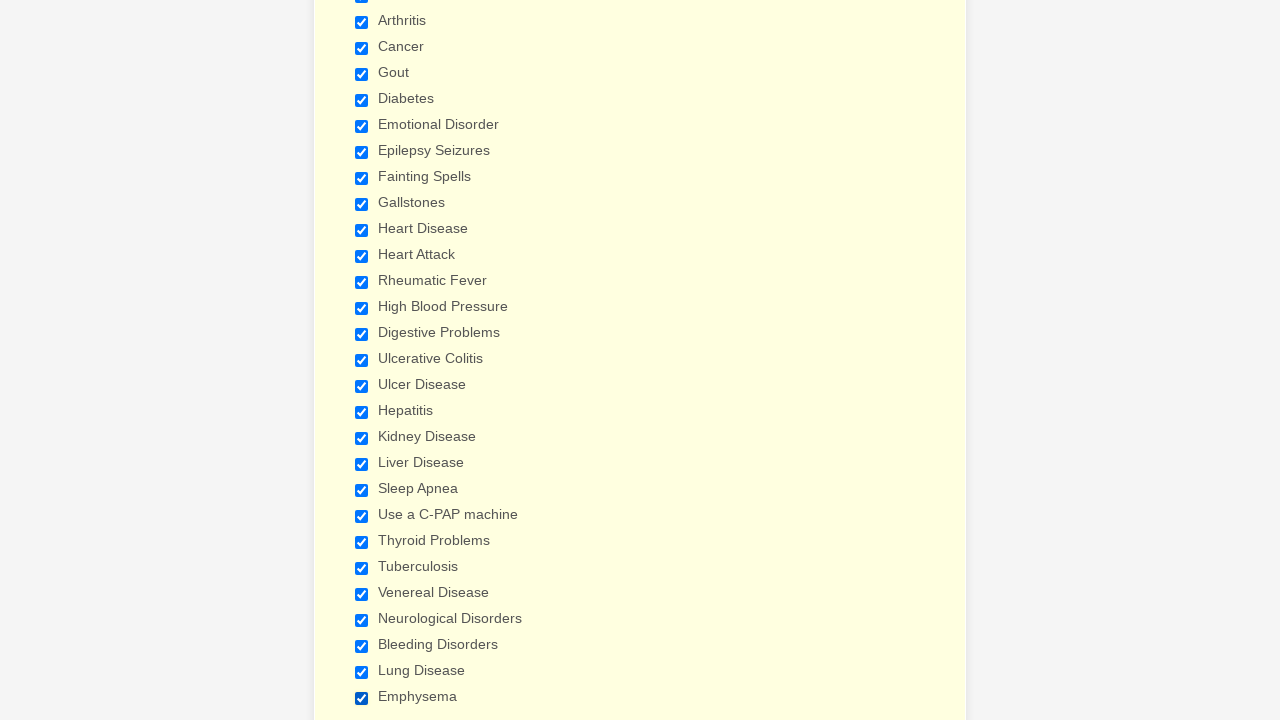

Verified checkbox 4 of 29 is checked
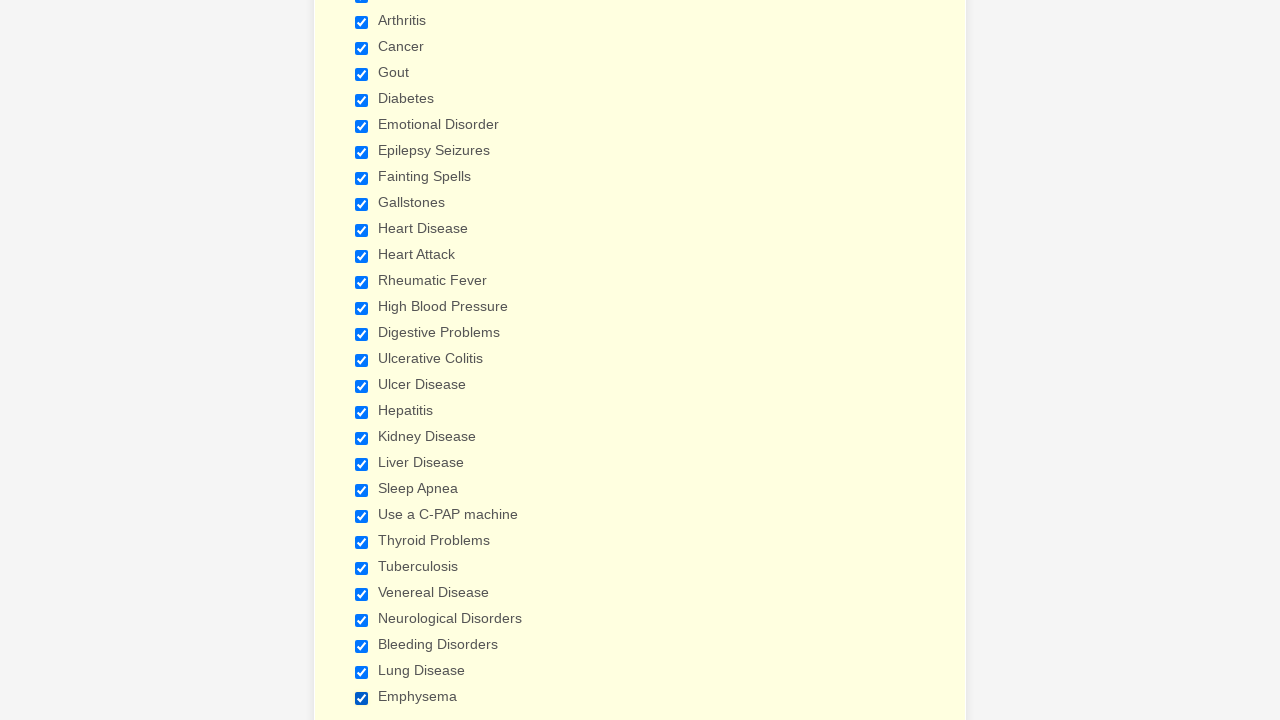

Verified checkbox 5 of 29 is checked
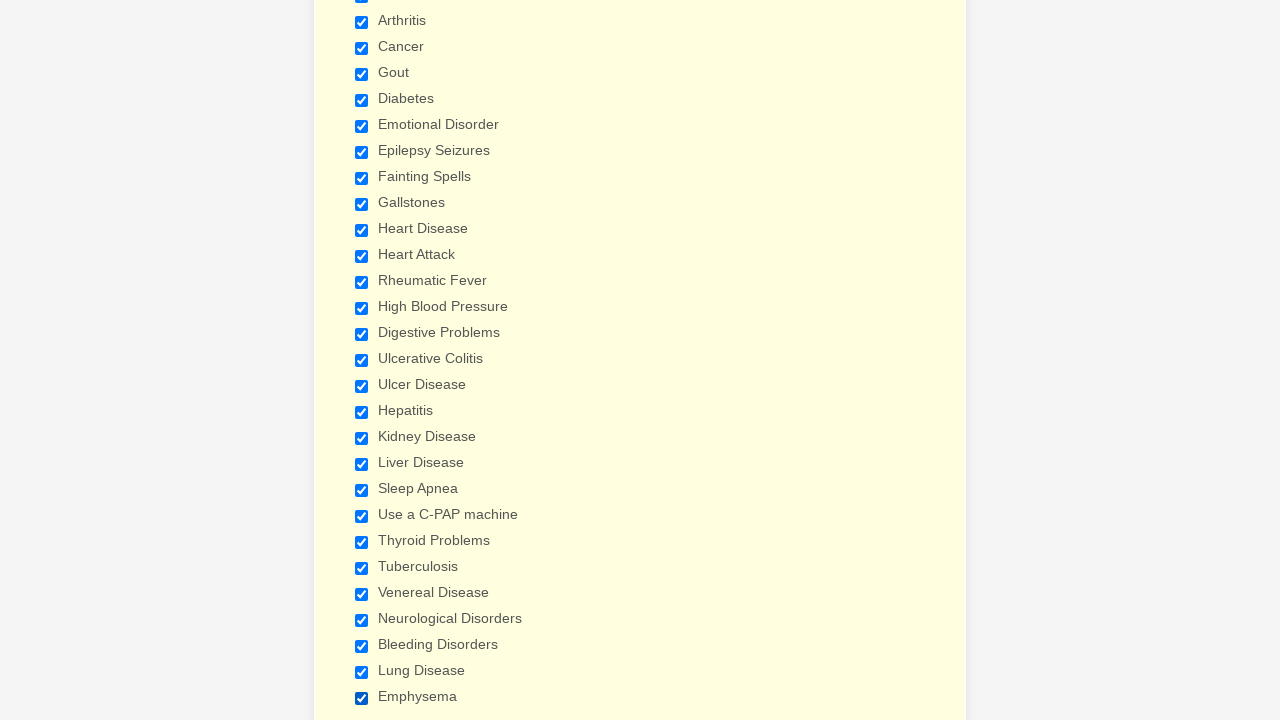

Verified checkbox 6 of 29 is checked
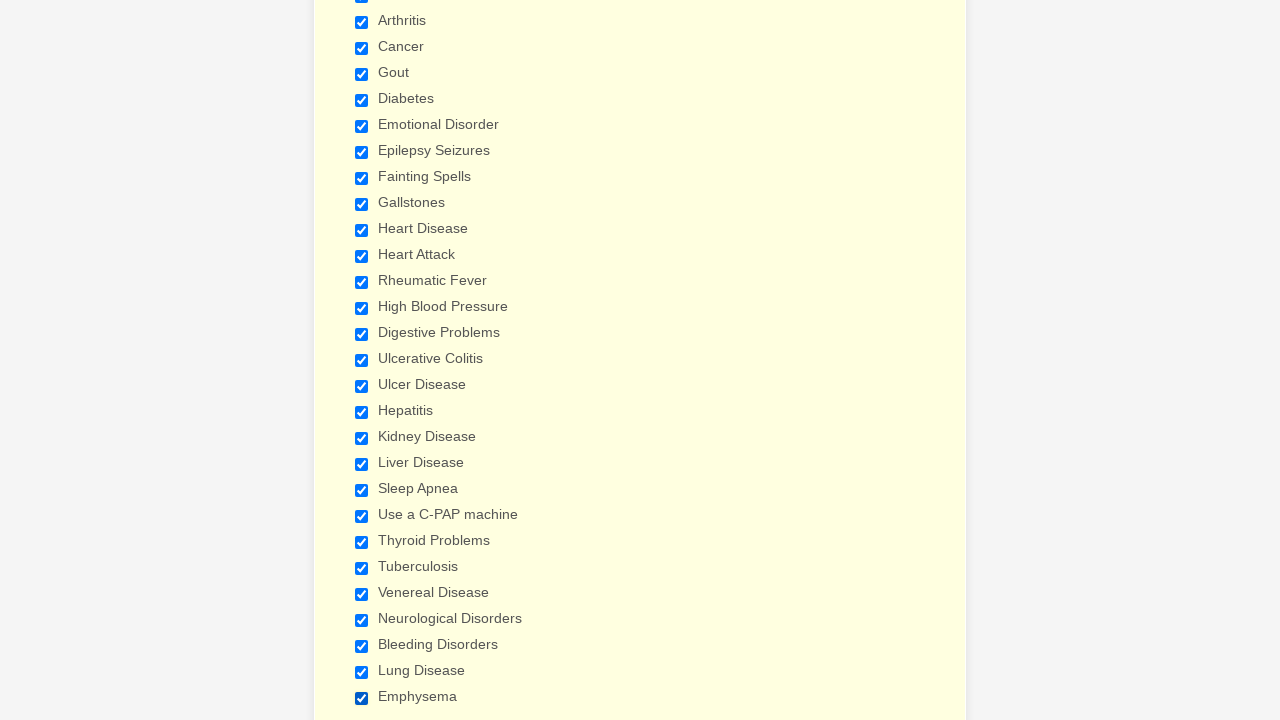

Verified checkbox 7 of 29 is checked
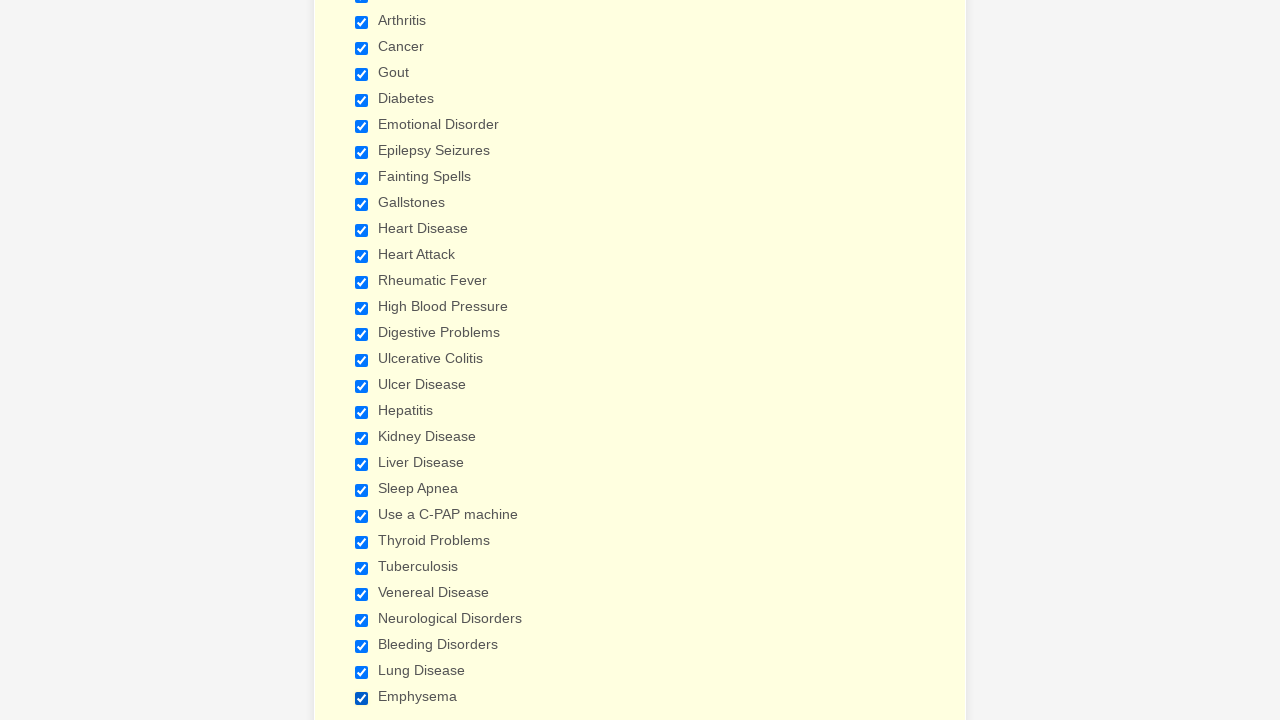

Verified checkbox 8 of 29 is checked
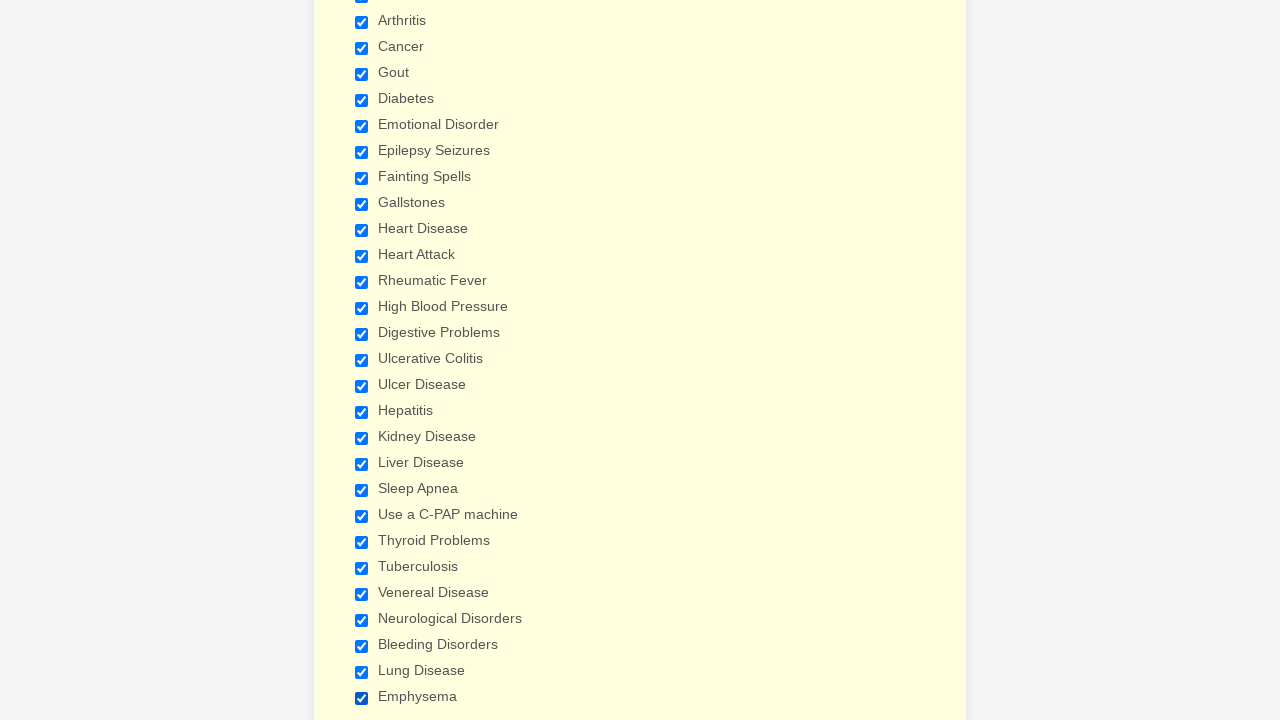

Verified checkbox 9 of 29 is checked
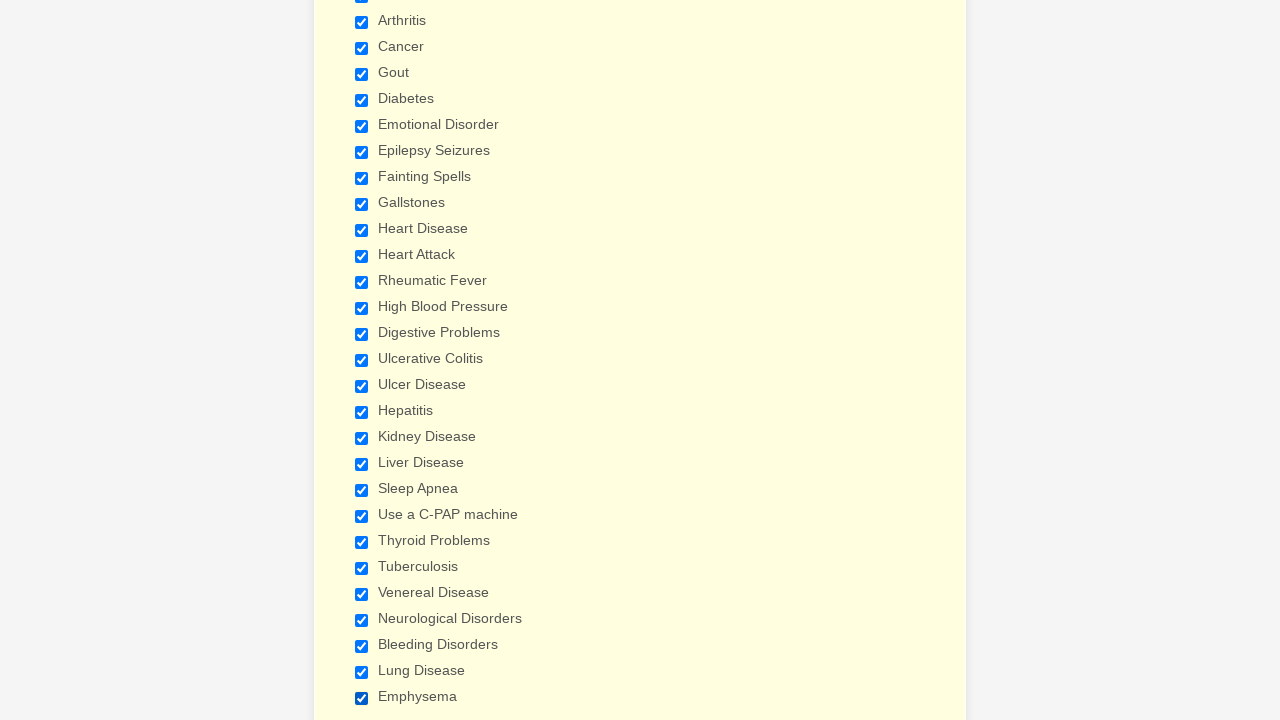

Verified checkbox 10 of 29 is checked
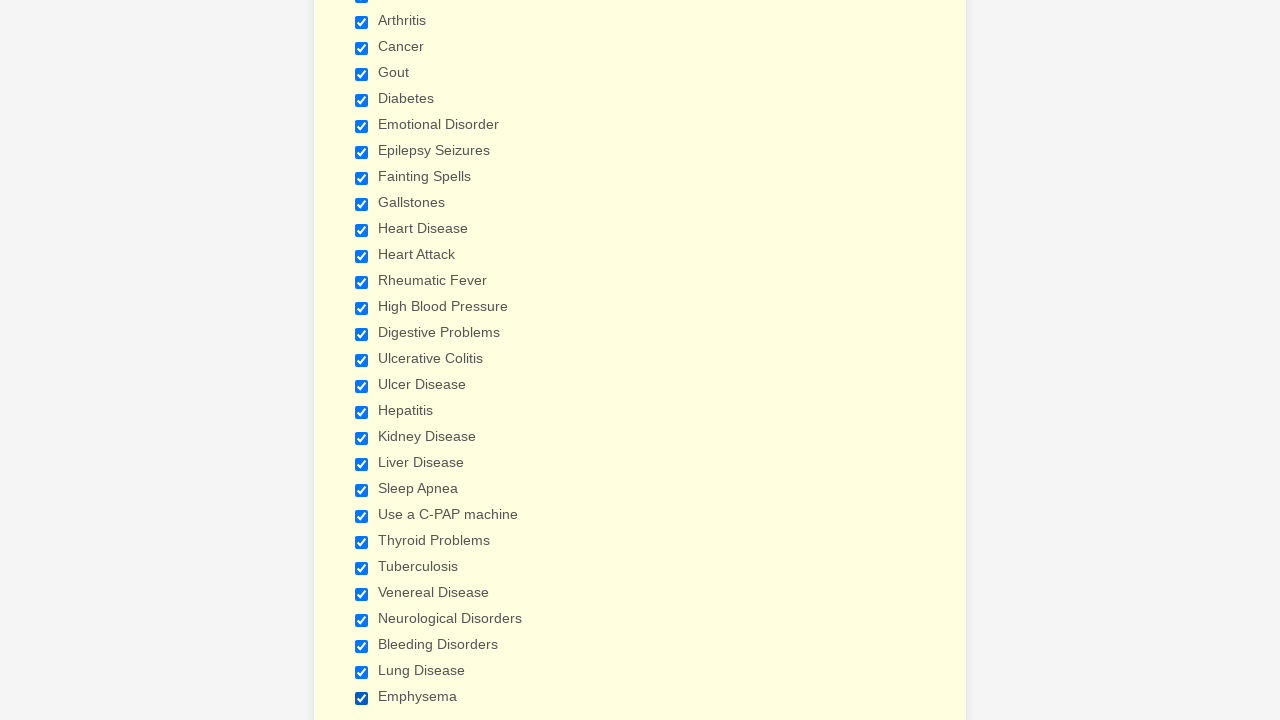

Verified checkbox 11 of 29 is checked
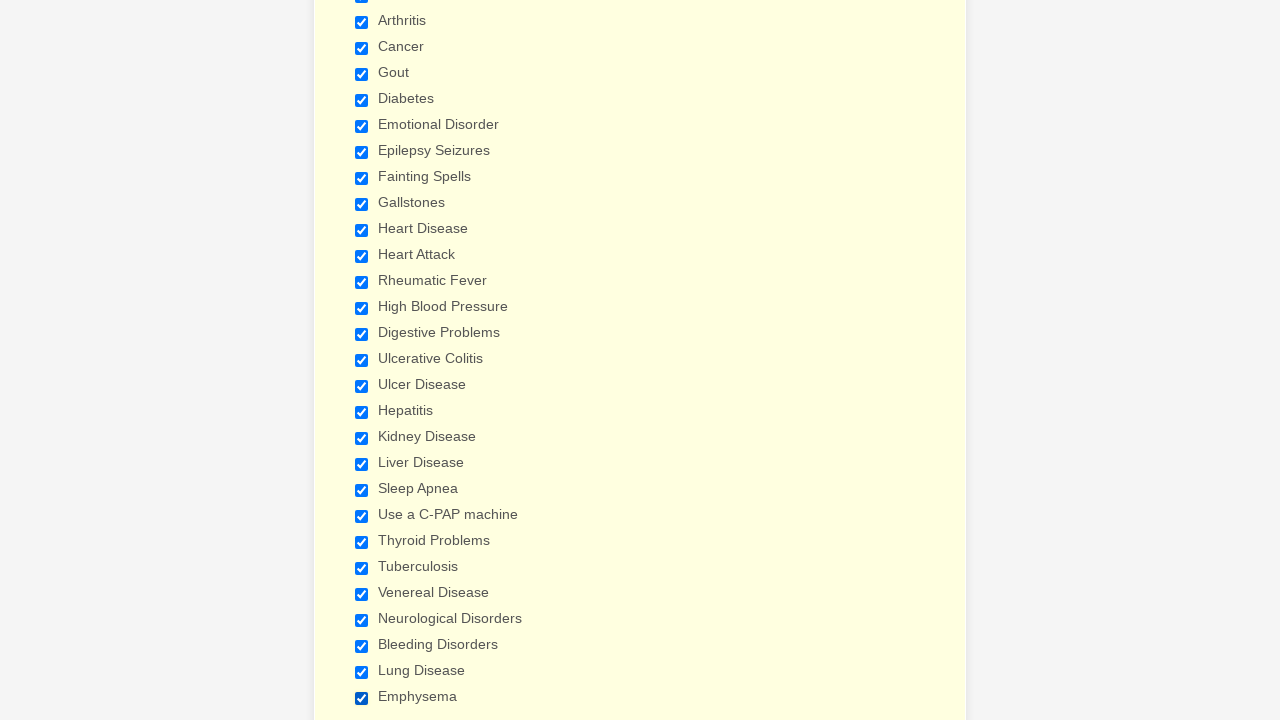

Verified checkbox 12 of 29 is checked
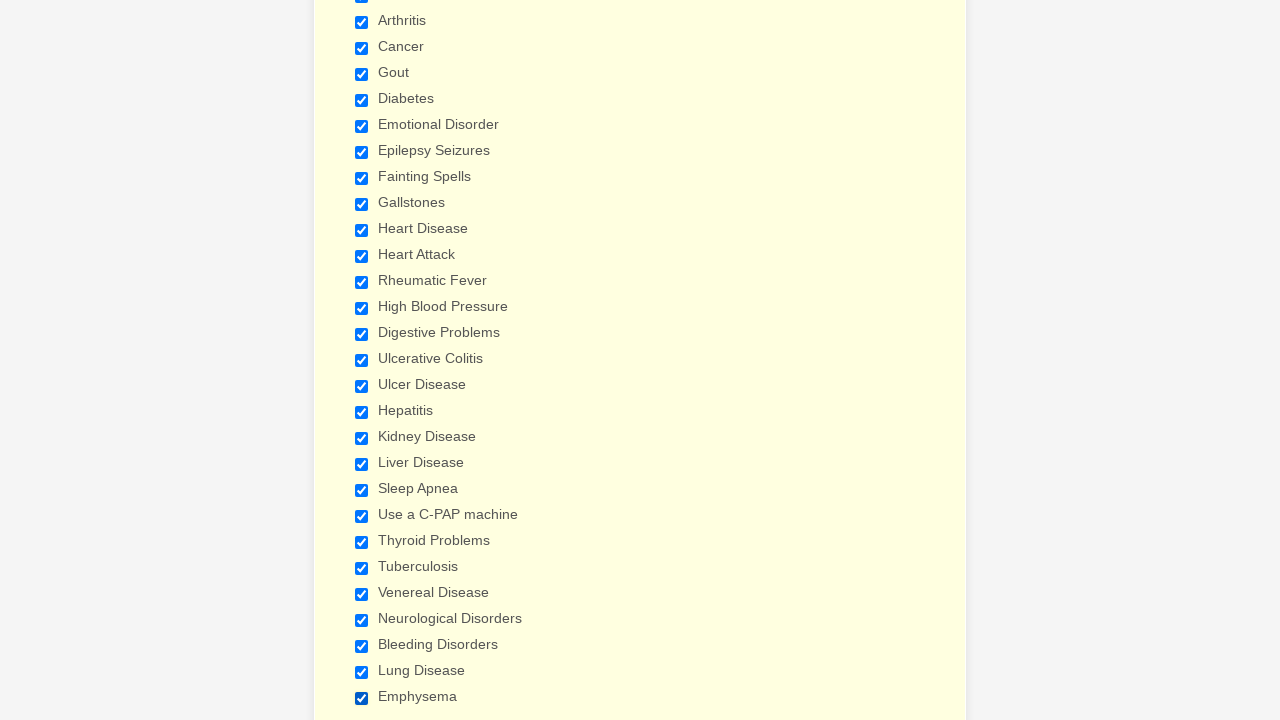

Verified checkbox 13 of 29 is checked
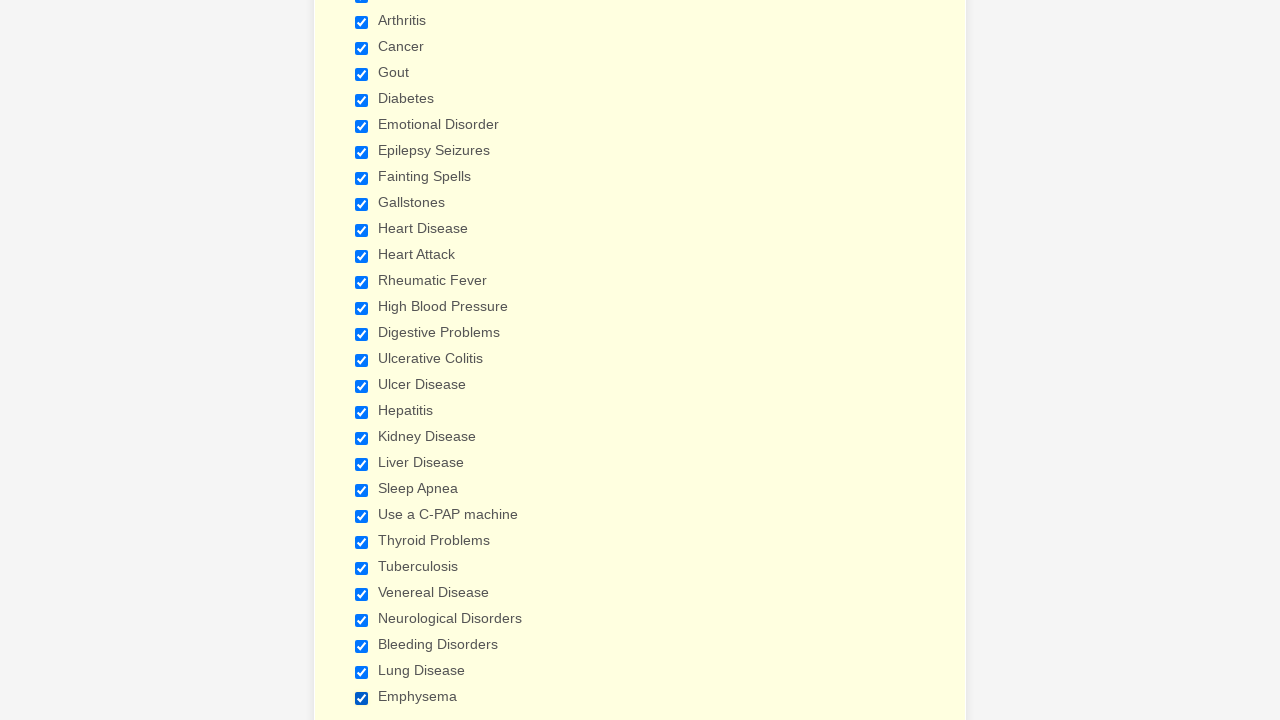

Verified checkbox 14 of 29 is checked
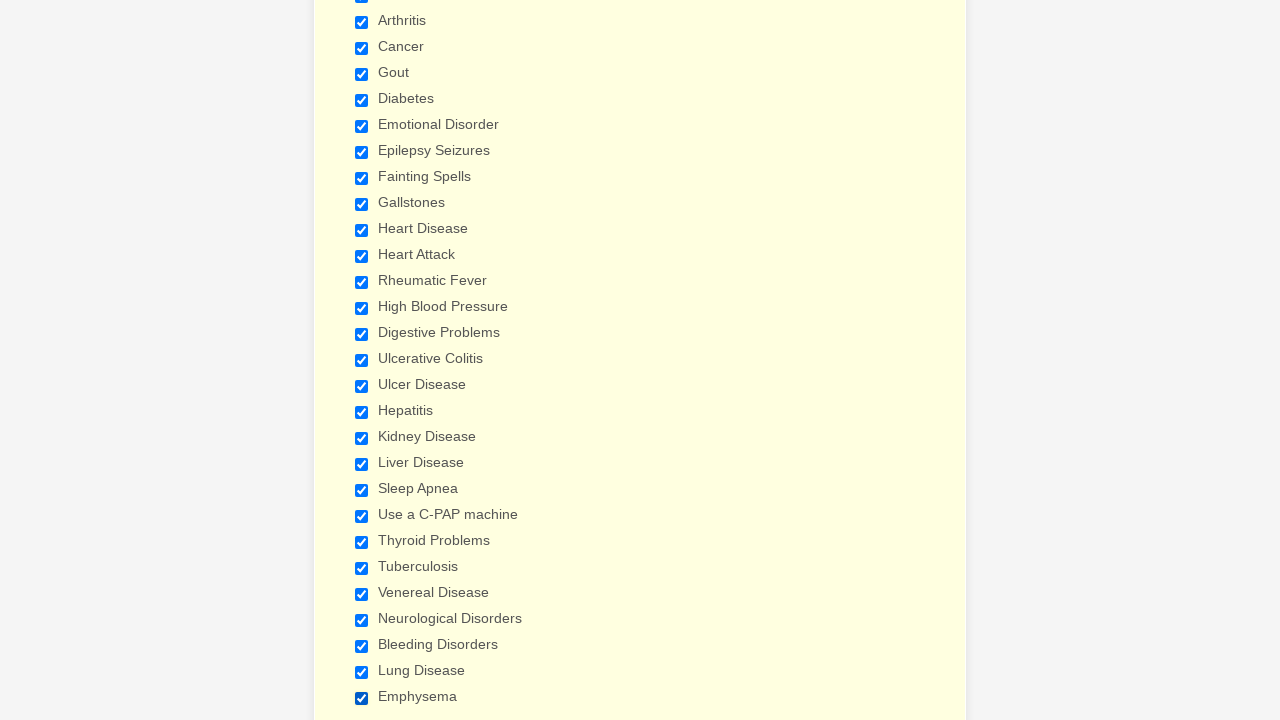

Verified checkbox 15 of 29 is checked
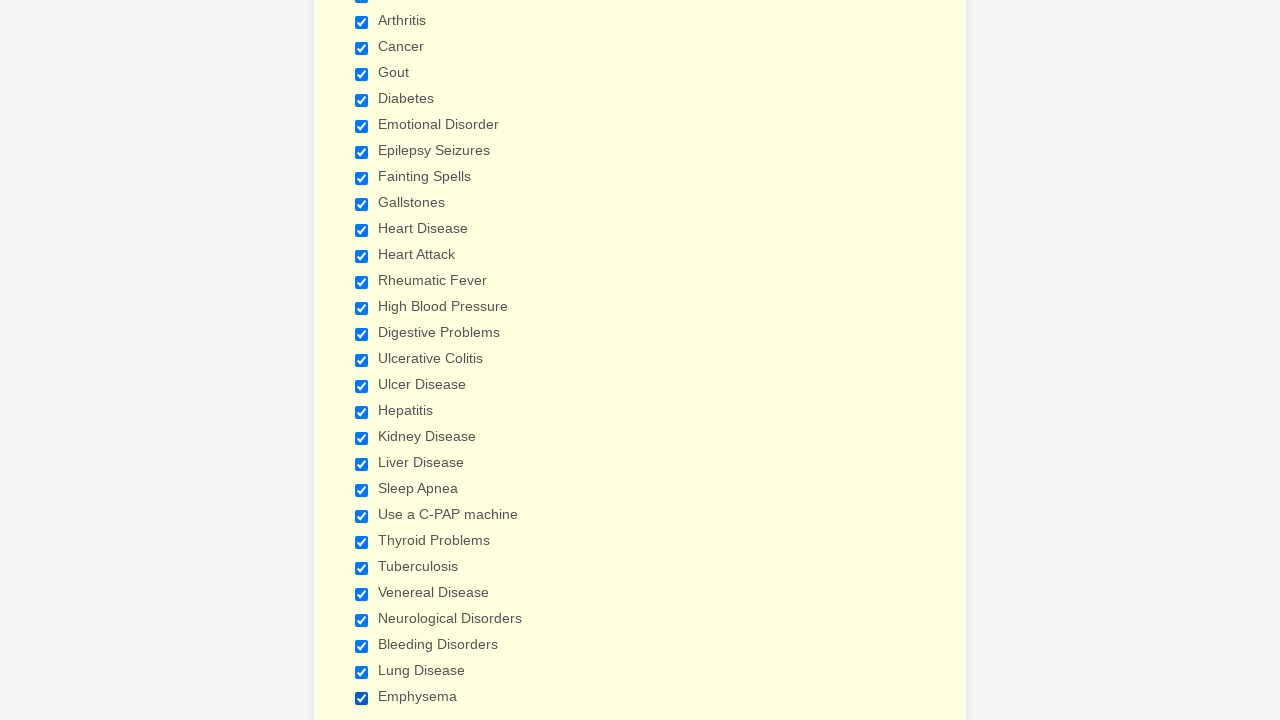

Verified checkbox 16 of 29 is checked
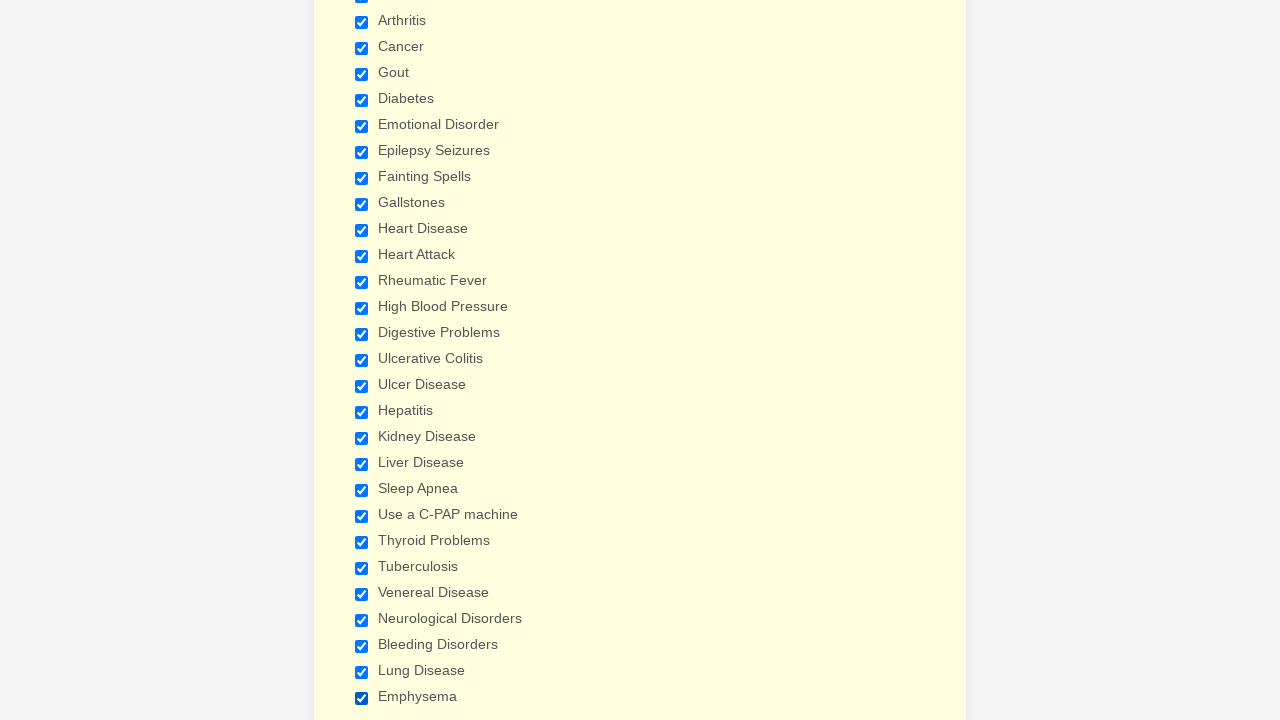

Verified checkbox 17 of 29 is checked
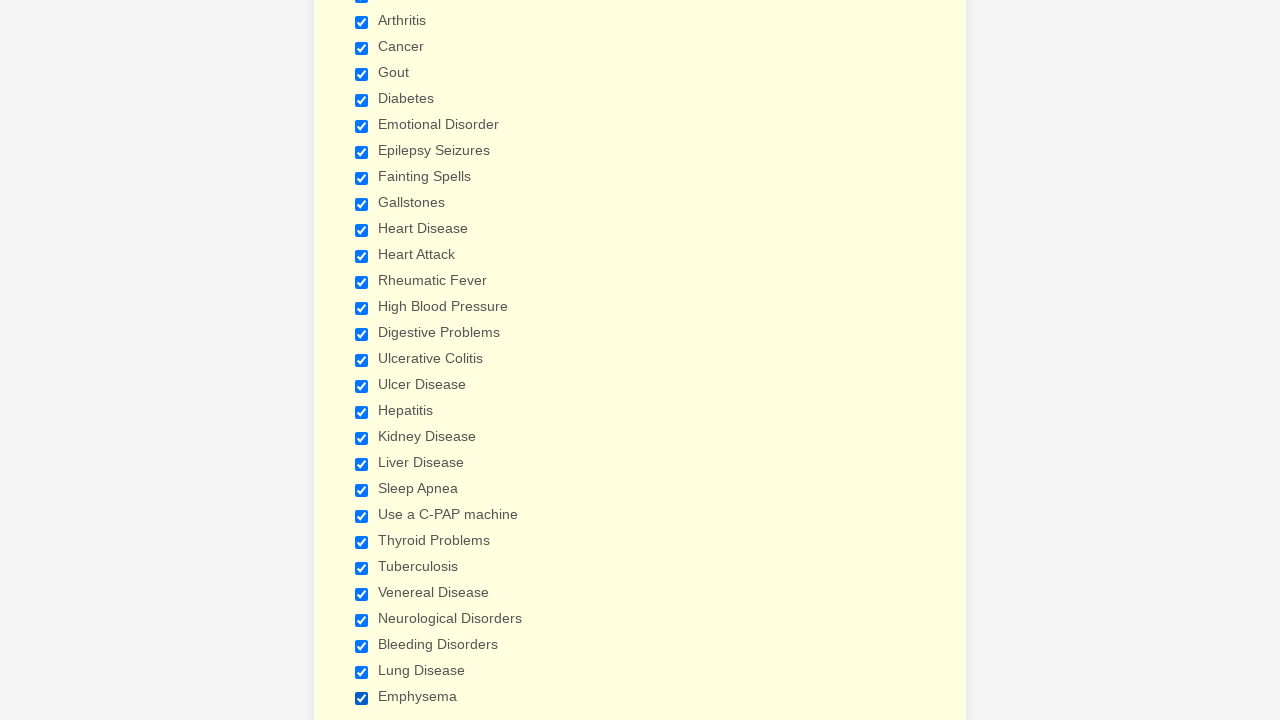

Verified checkbox 18 of 29 is checked
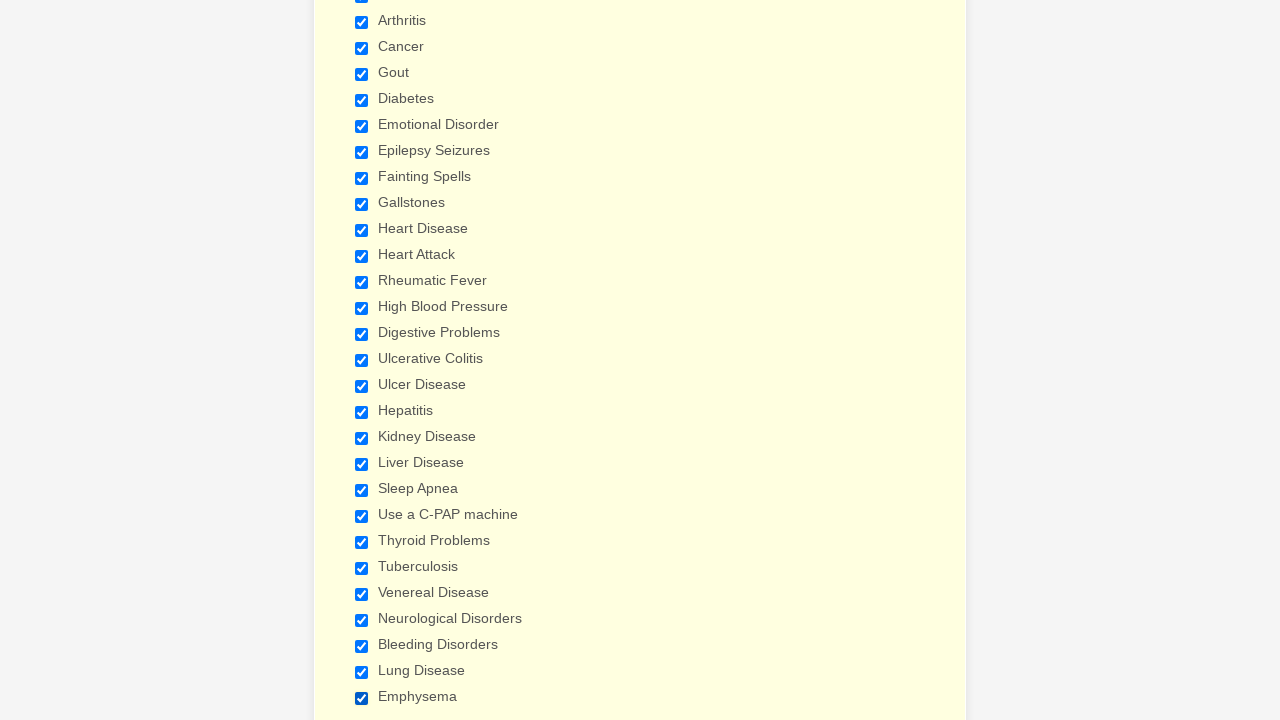

Verified checkbox 19 of 29 is checked
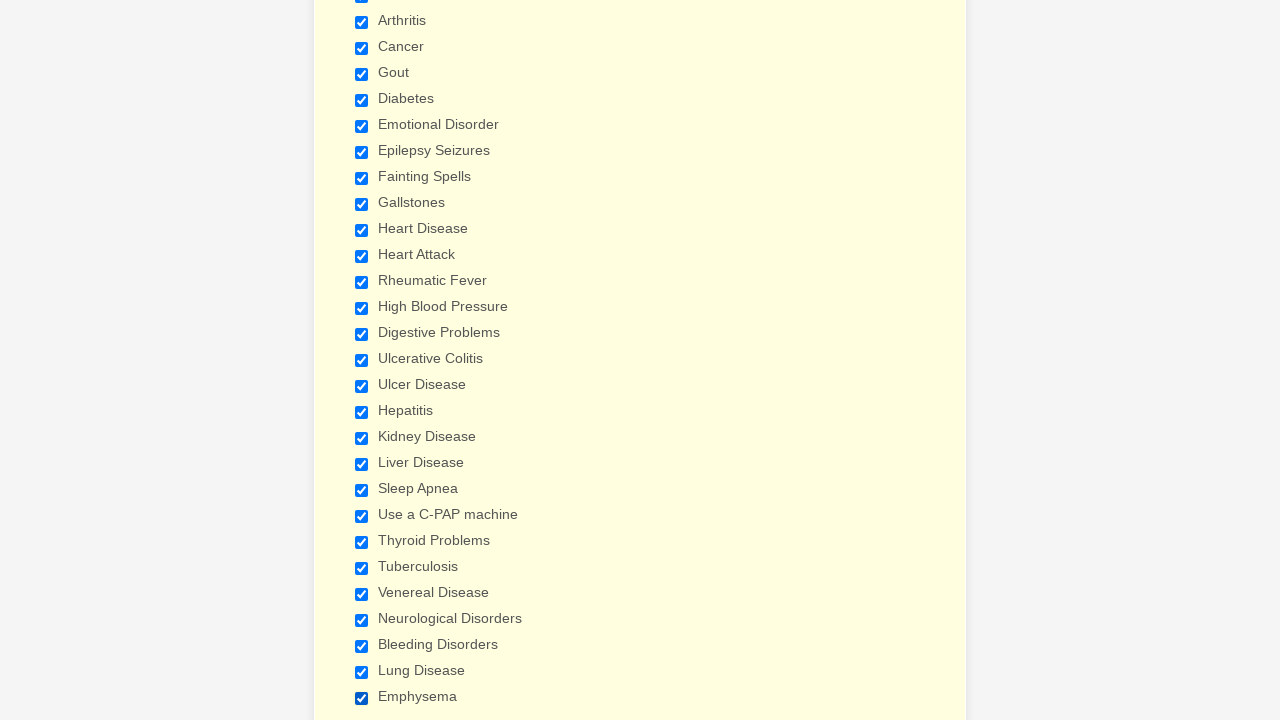

Verified checkbox 20 of 29 is checked
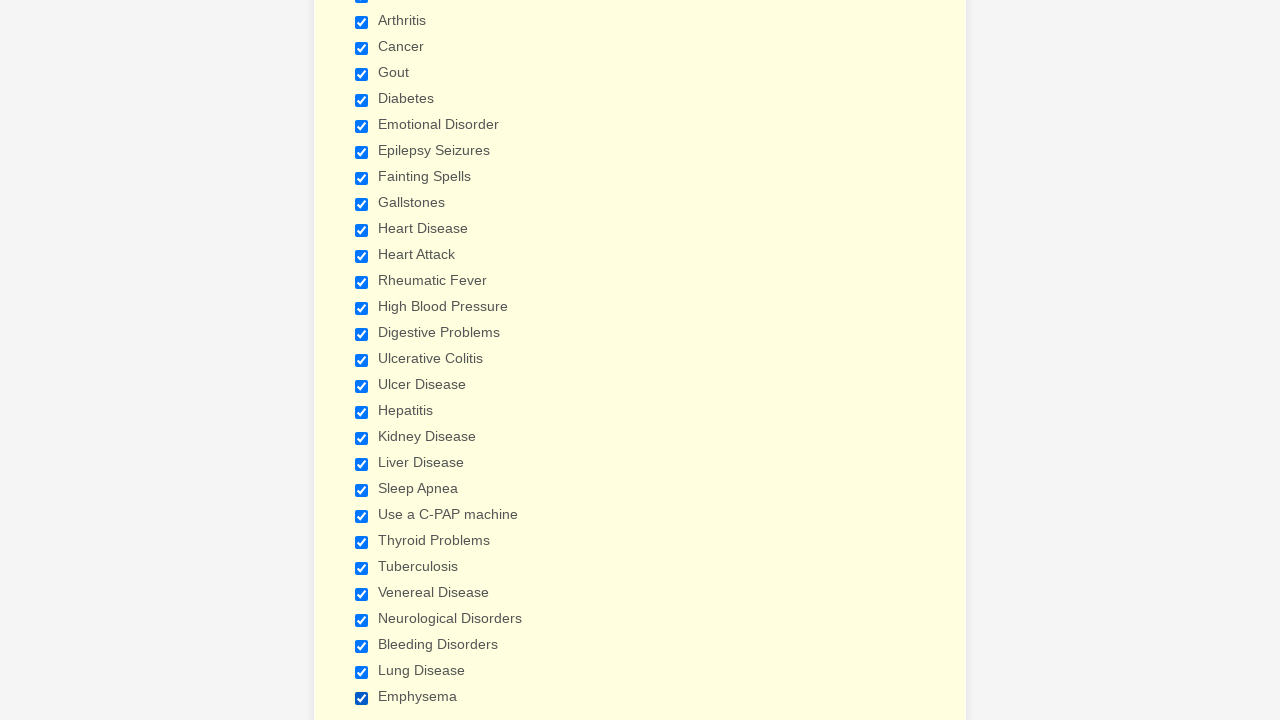

Verified checkbox 21 of 29 is checked
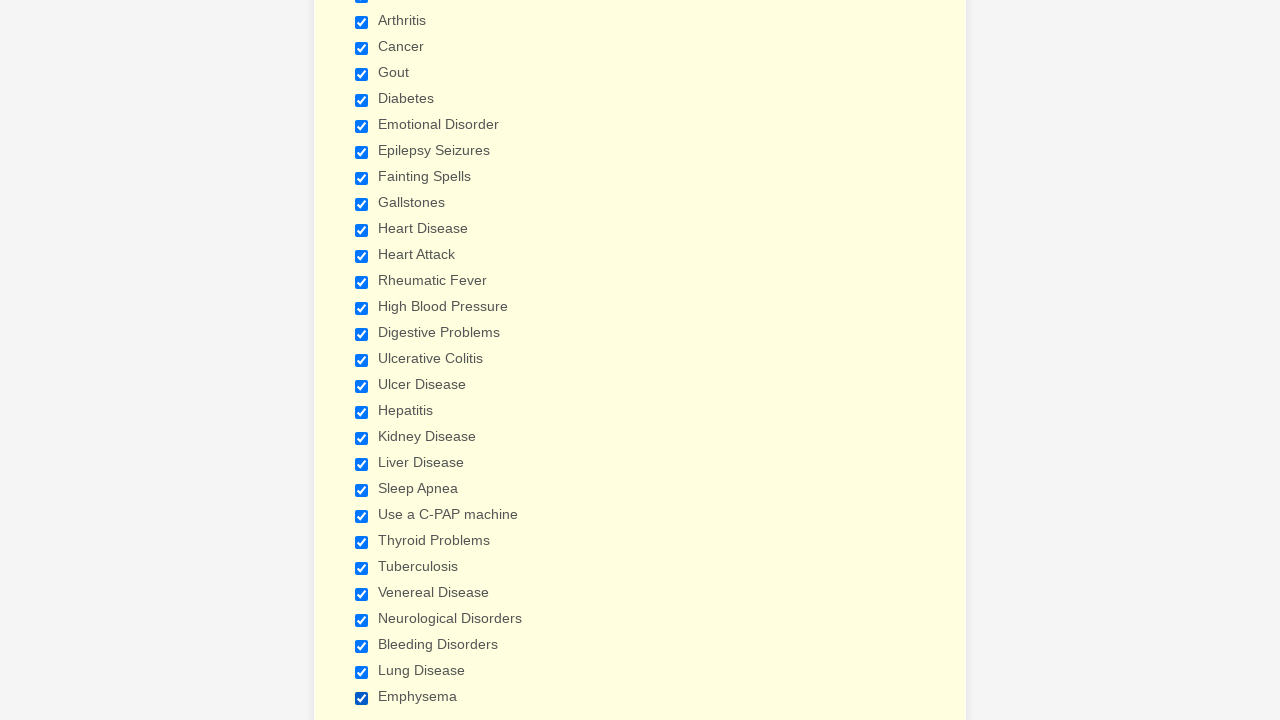

Verified checkbox 22 of 29 is checked
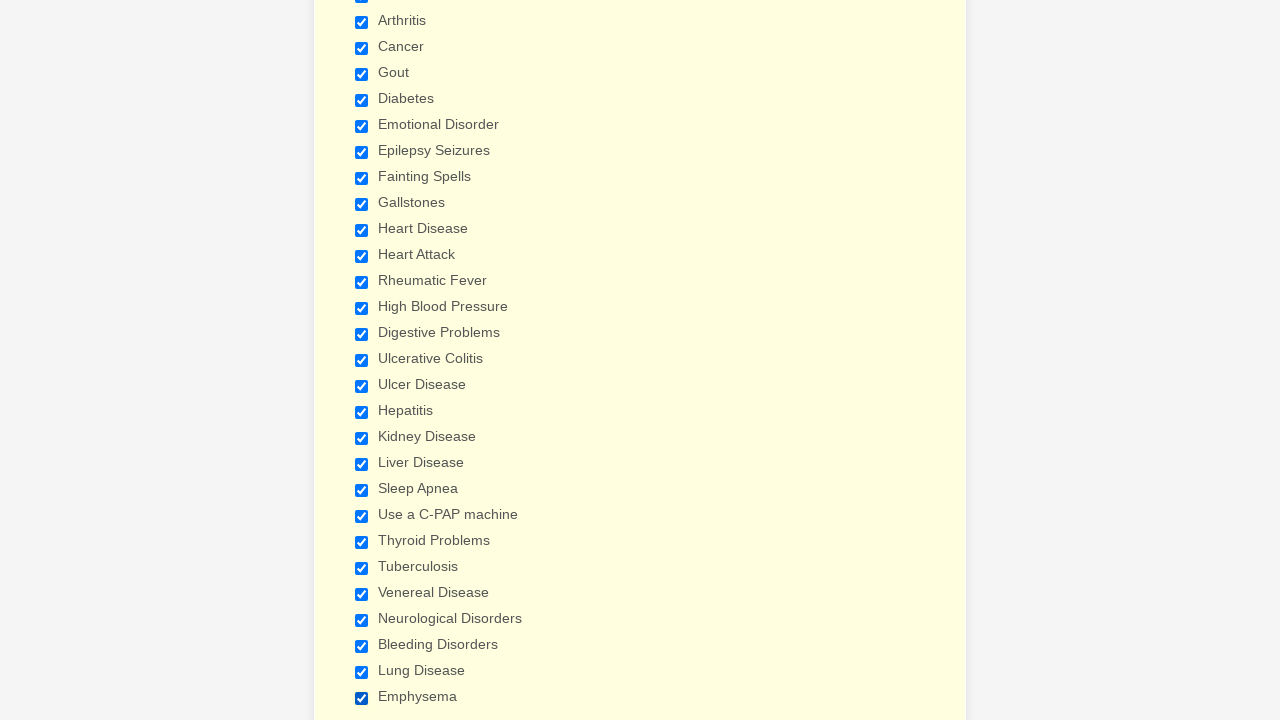

Verified checkbox 23 of 29 is checked
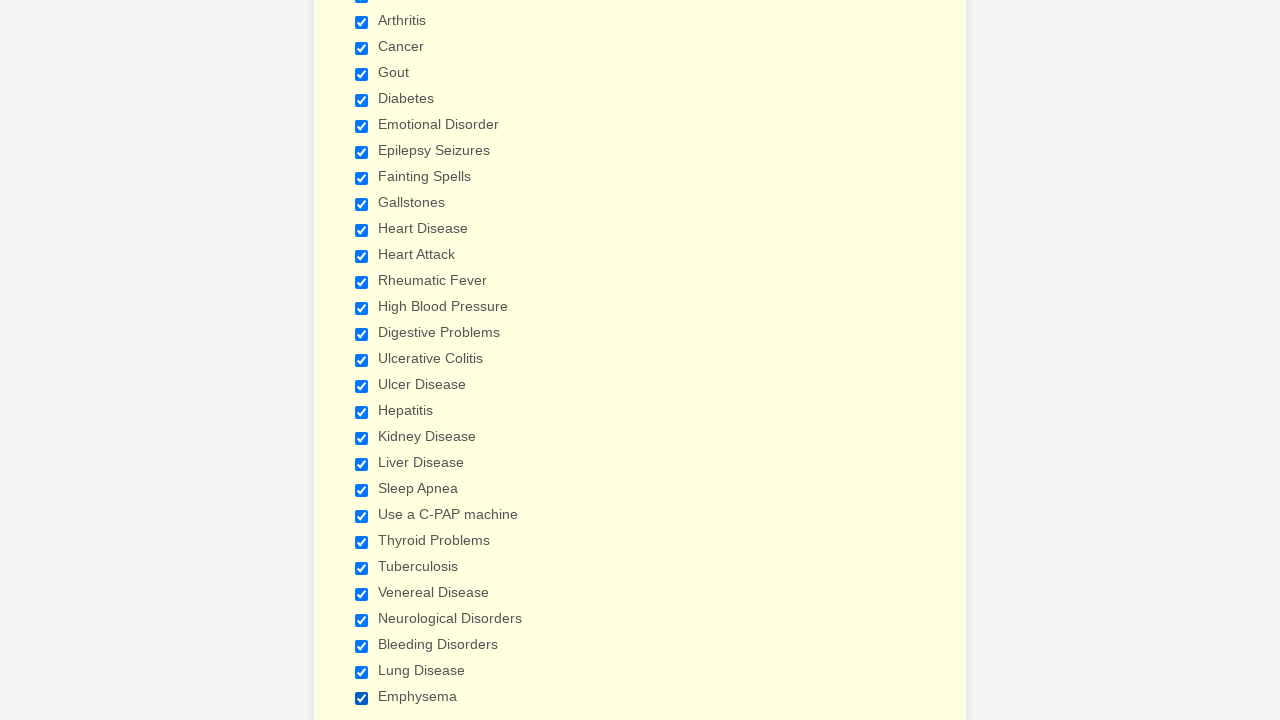

Verified checkbox 24 of 29 is checked
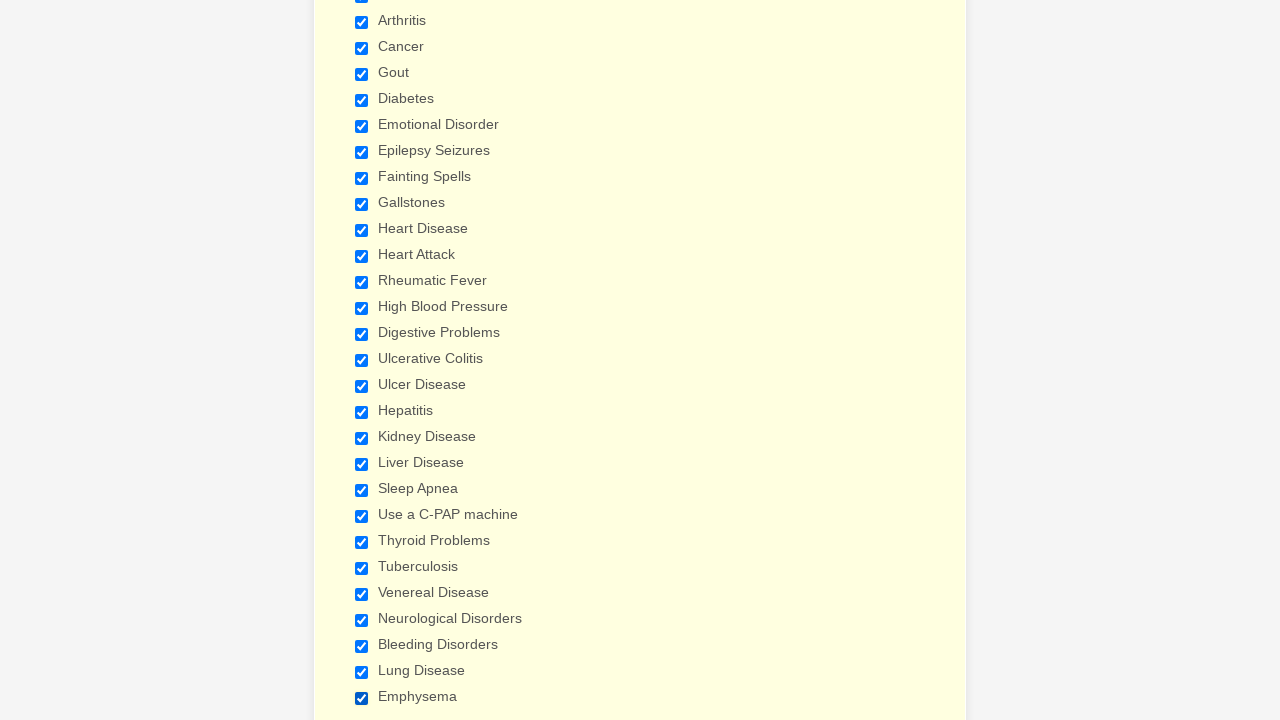

Verified checkbox 25 of 29 is checked
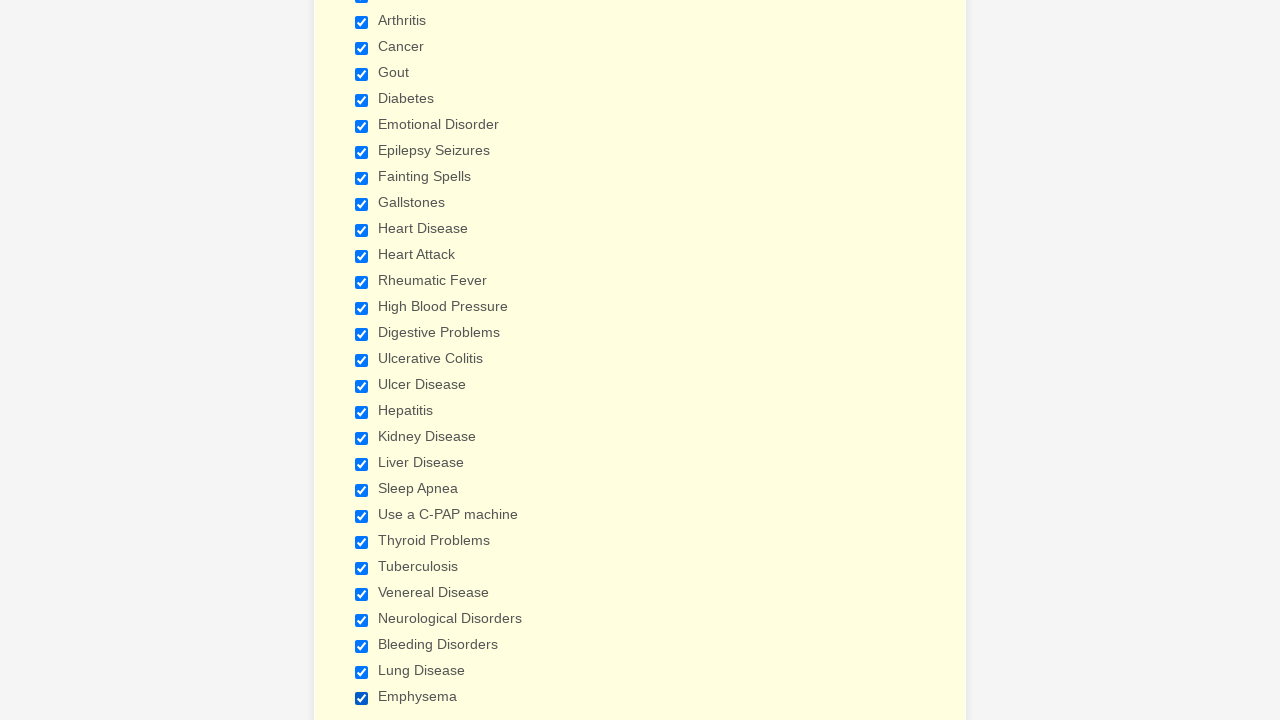

Verified checkbox 26 of 29 is checked
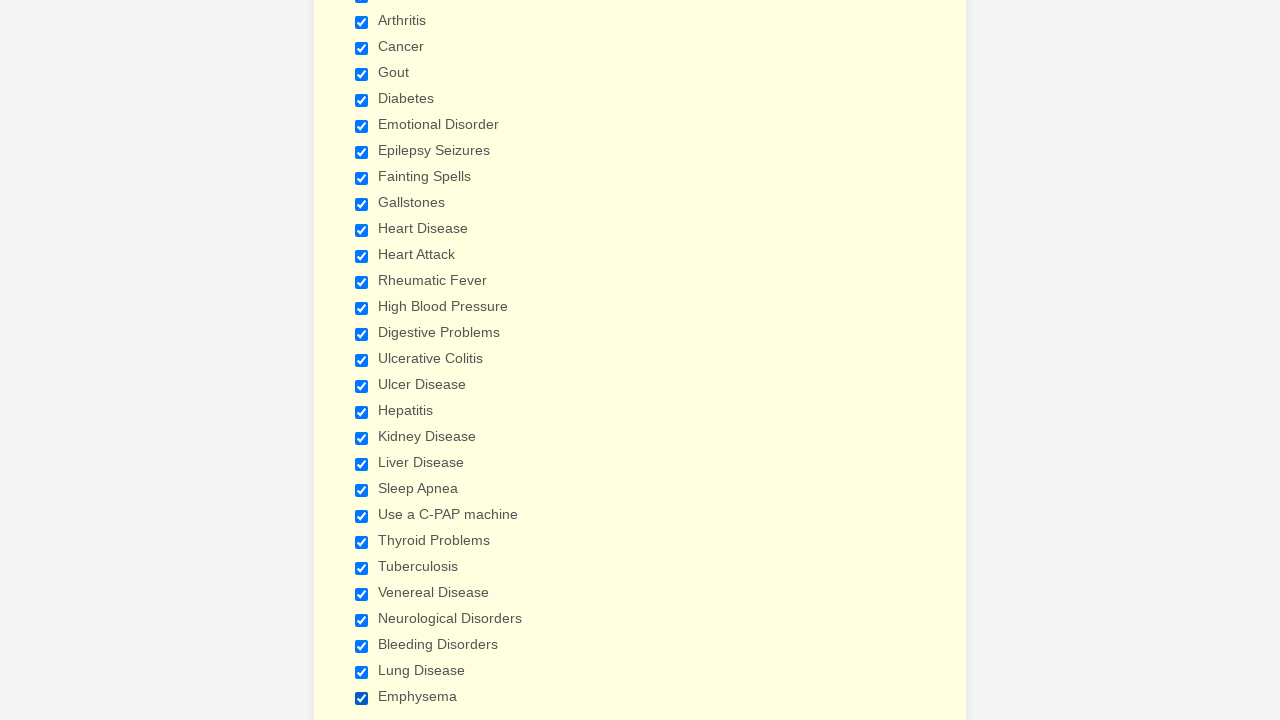

Verified checkbox 27 of 29 is checked
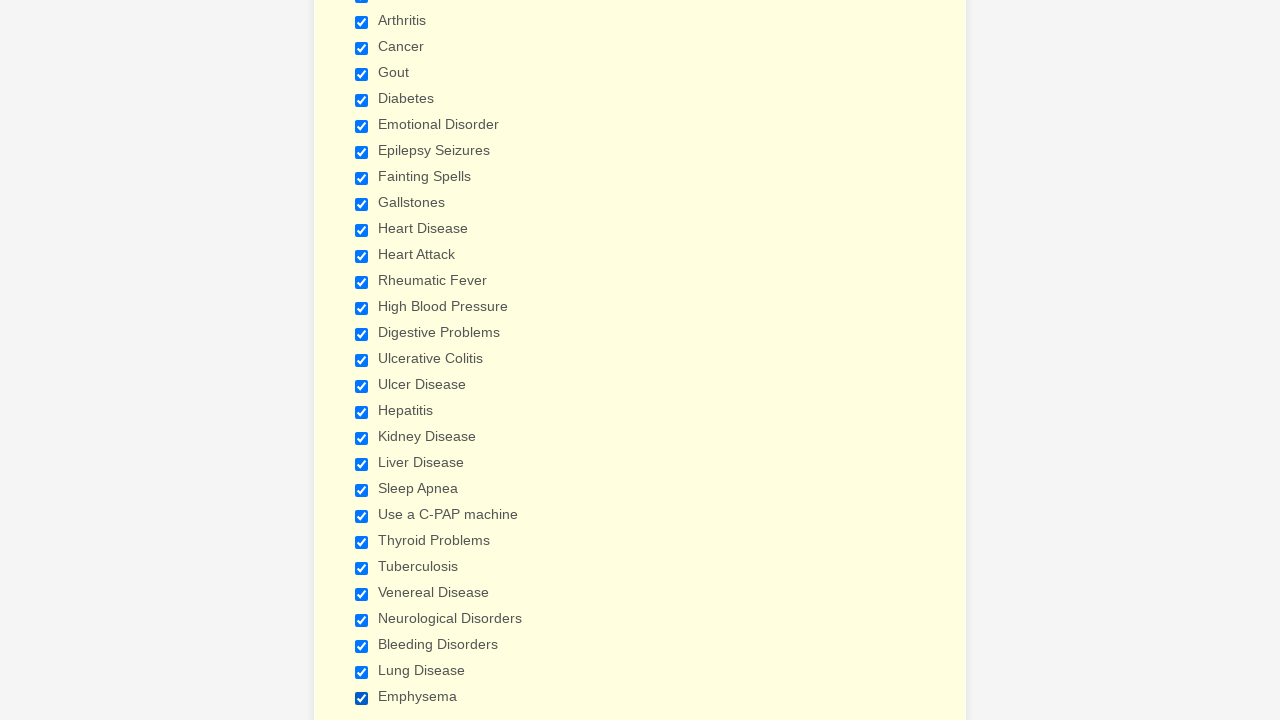

Verified checkbox 28 of 29 is checked
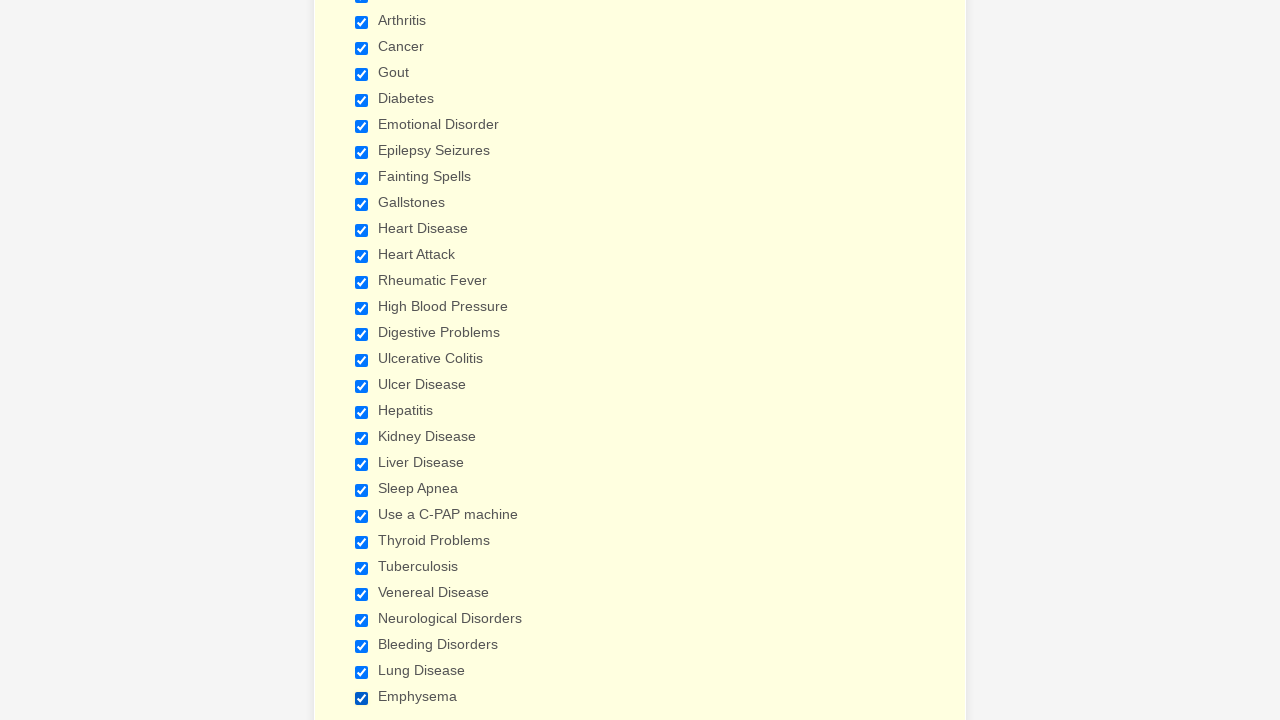

Verified checkbox 29 of 29 is checked
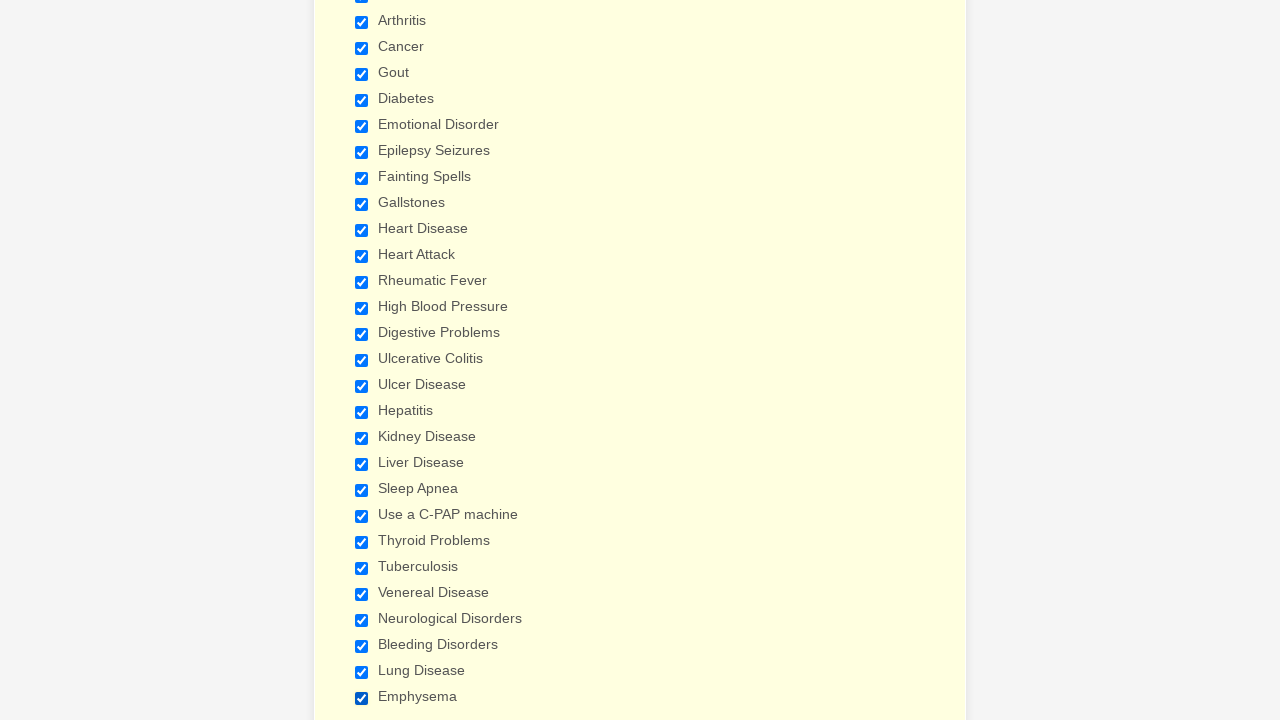

Cleared browser cookies
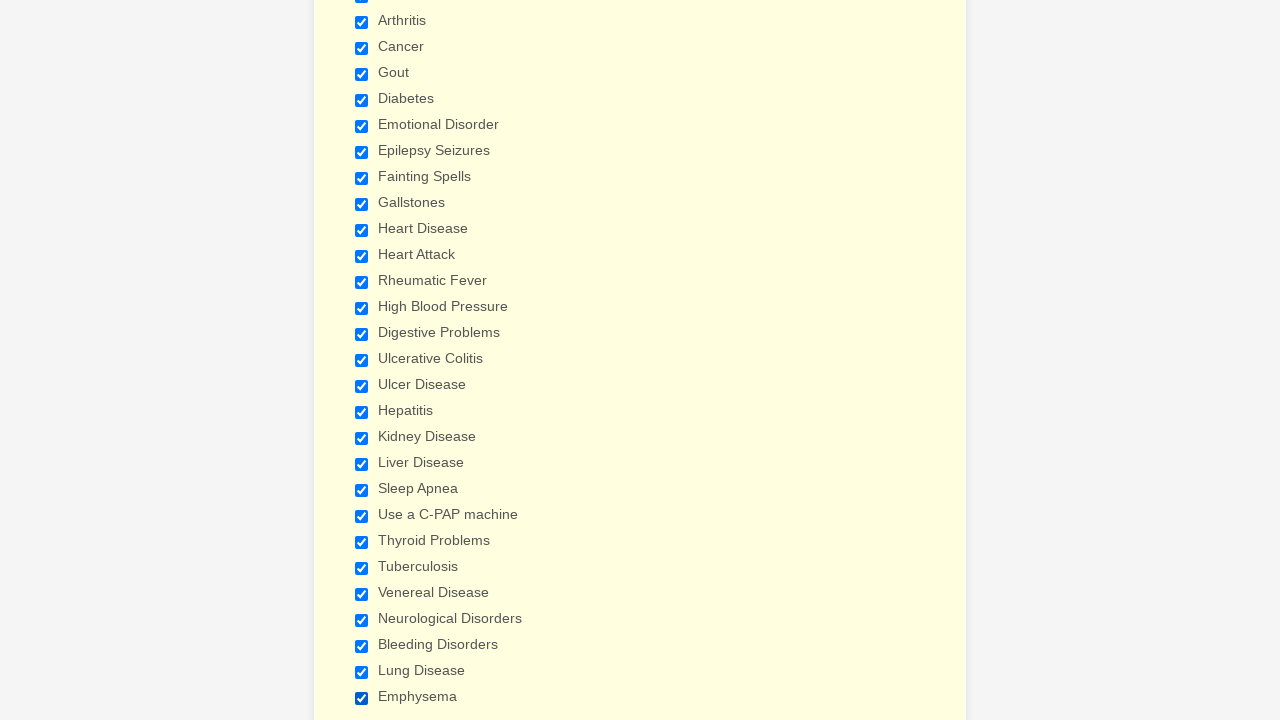

Refreshed the page after clearing cookies
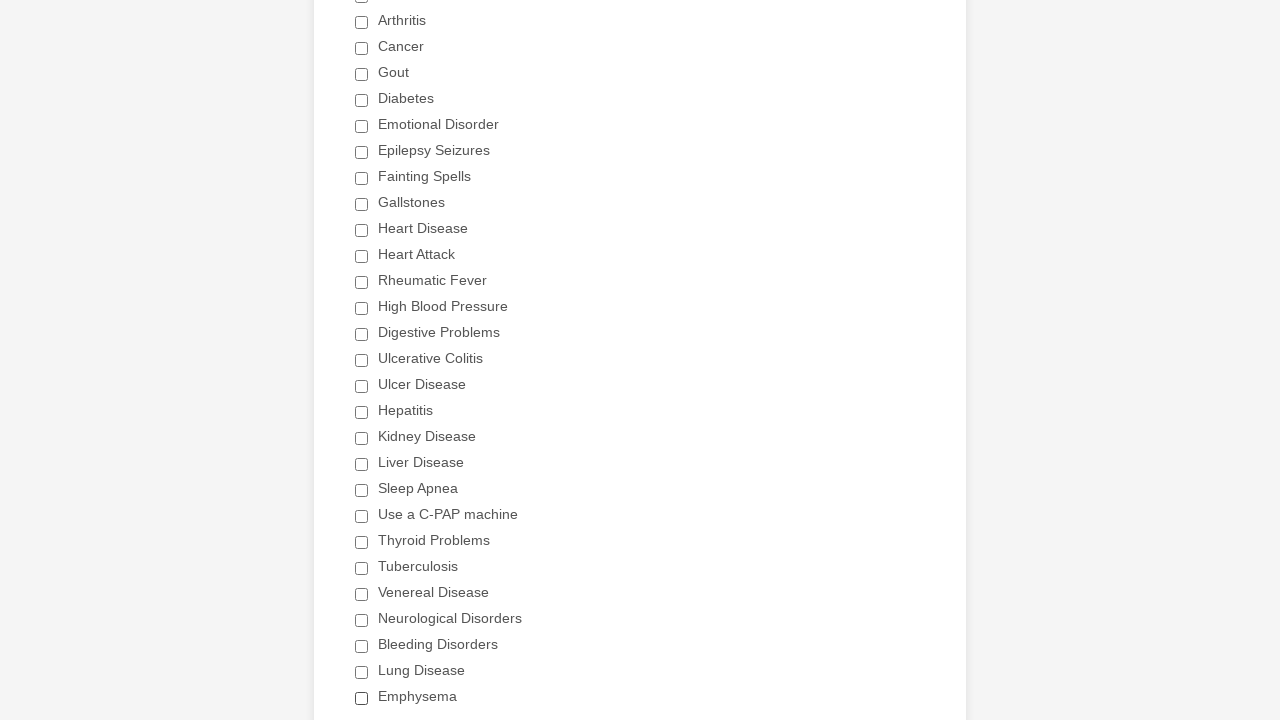

Waited for checkboxes to load again after page refresh
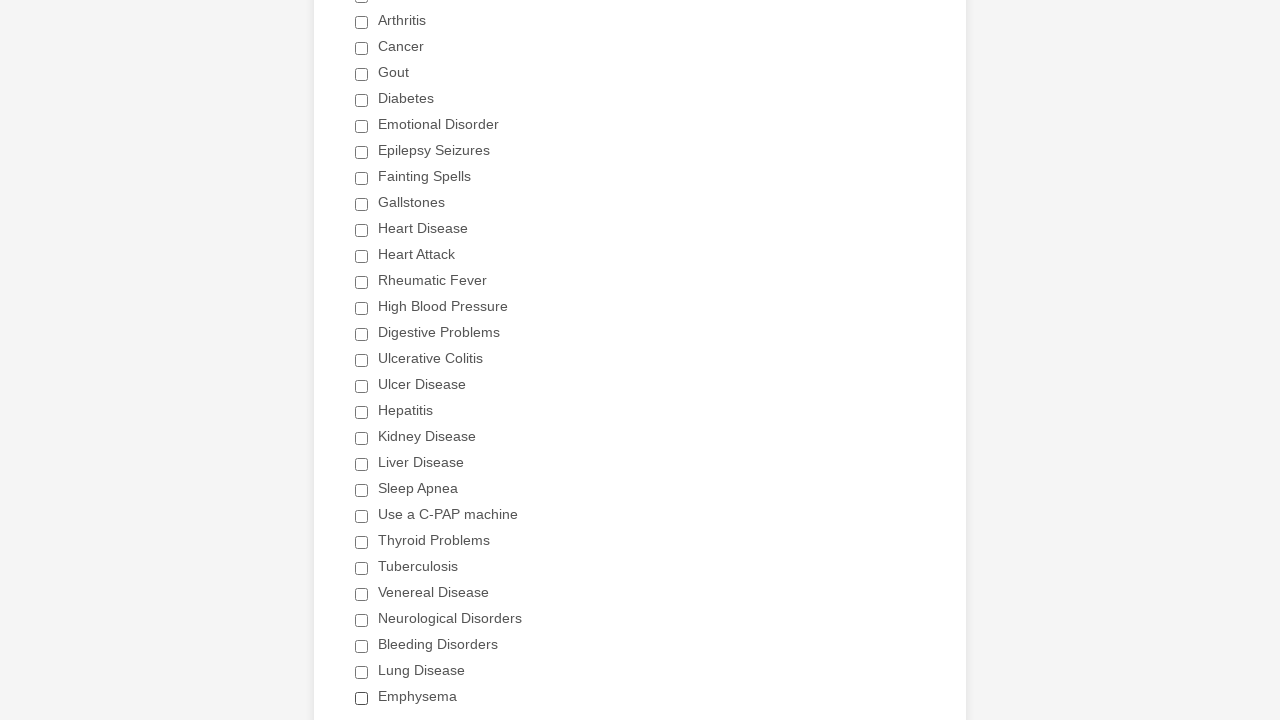

Re-queried all 29 checkboxes after page refresh
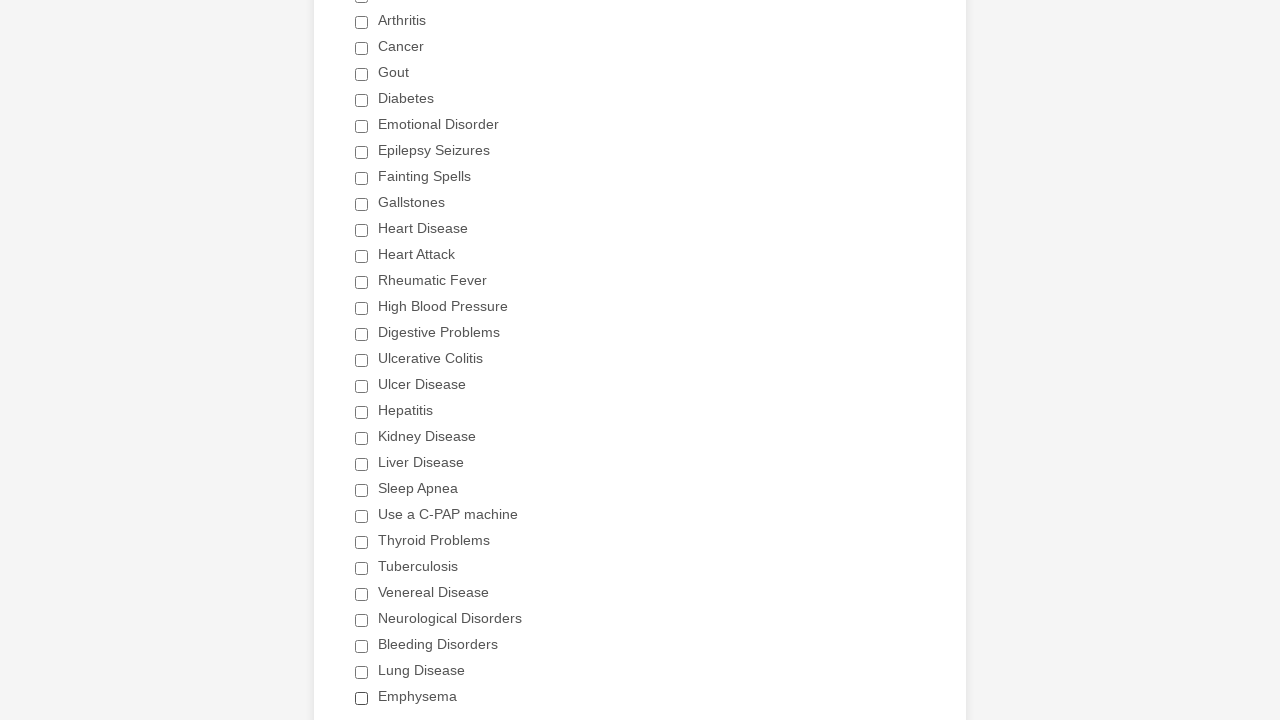

Selected the 'Heart Attack' checkbox at (362, 256) on div.form-single-column input[type='checkbox'] >> nth=11
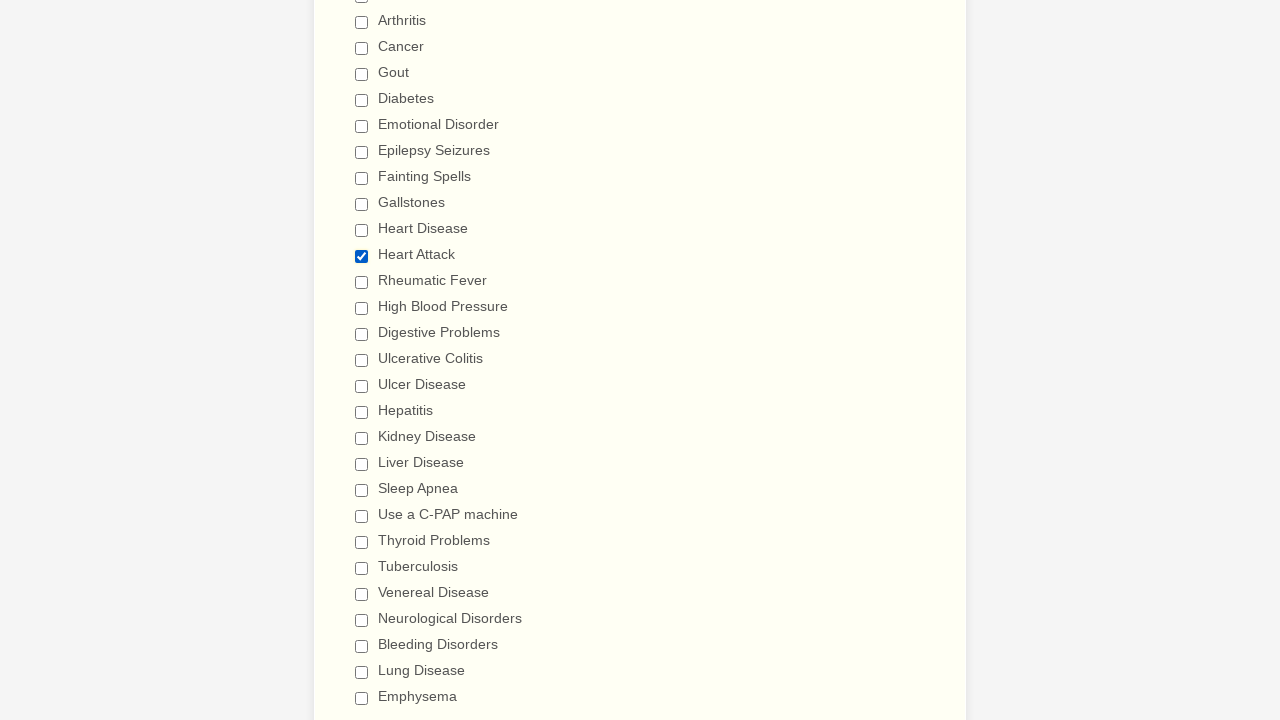

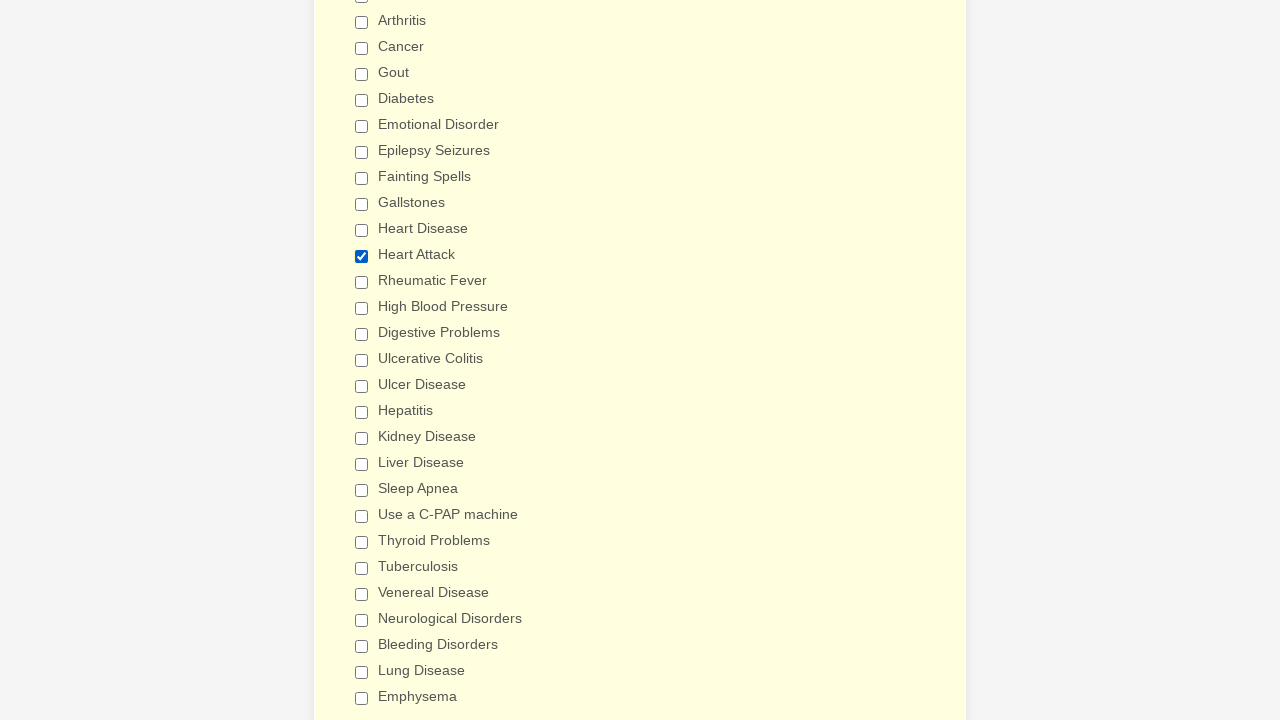